Tests adding multiple random products to the cart with random quantities by clicking the increment button multiple times before adding each product.

Starting URL: https://rahulshettyacademy.com/seleniumPractise#/

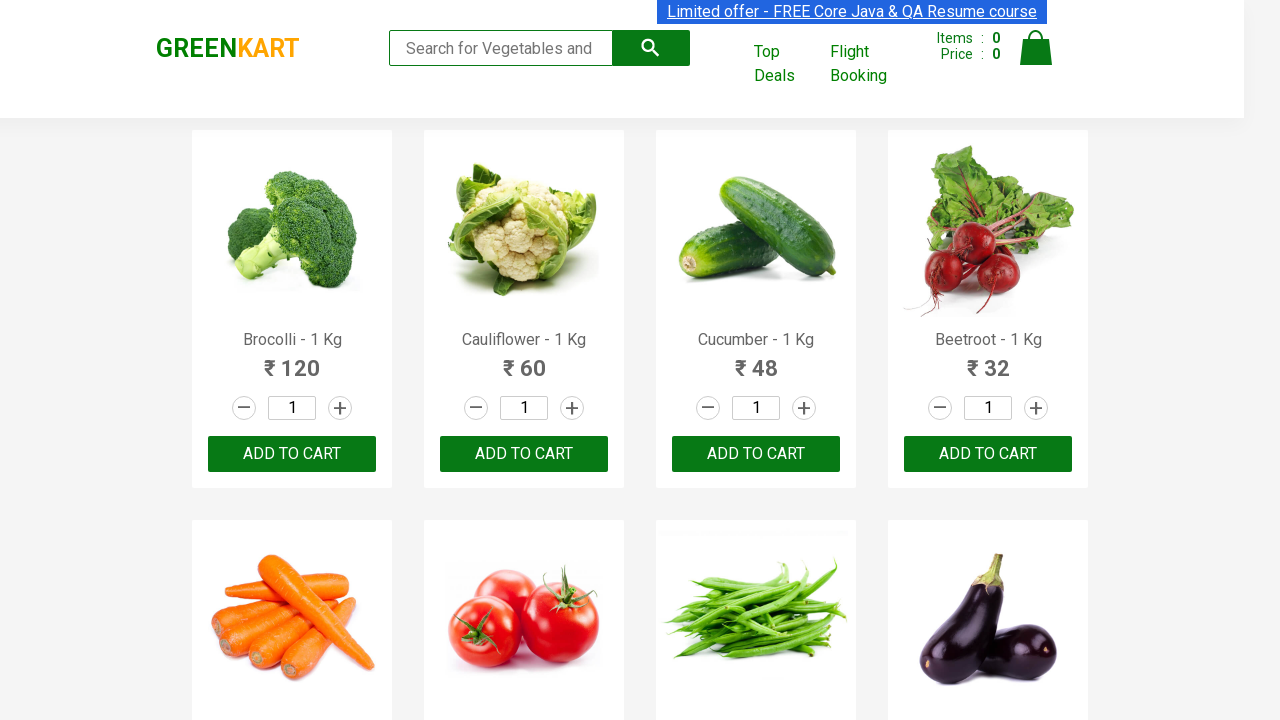

Waited for products container to load
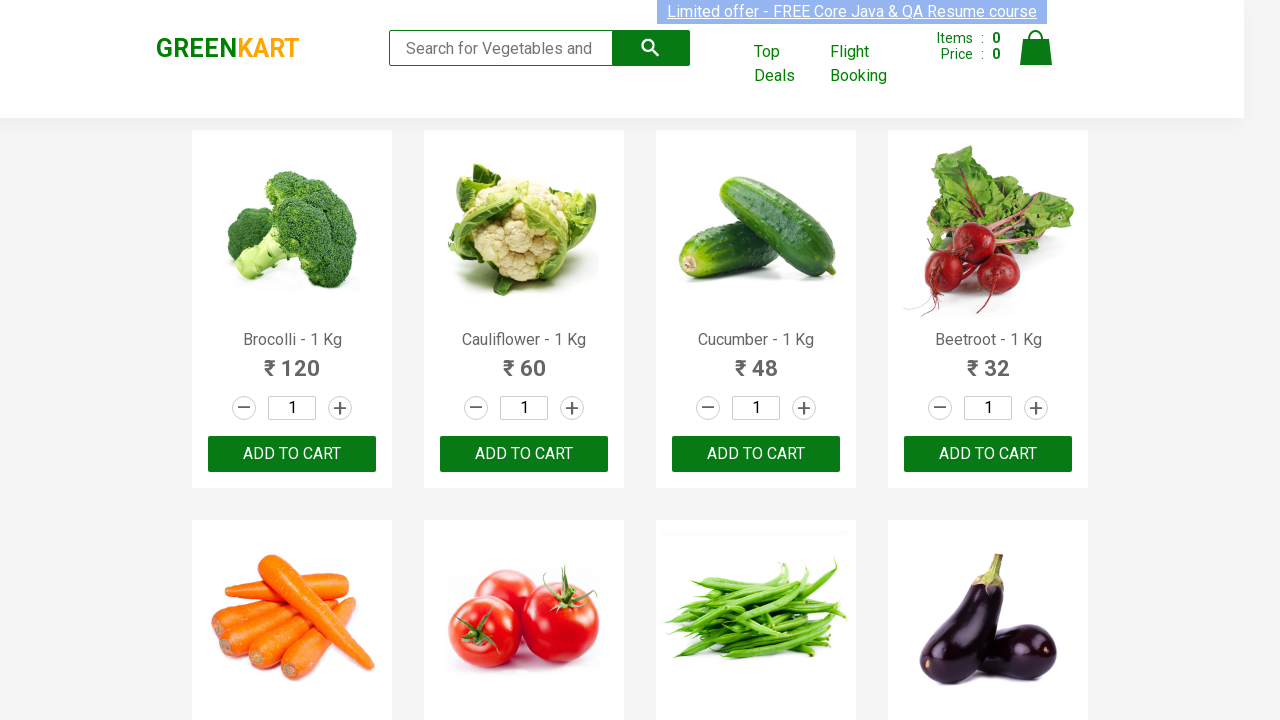

Waited 2 seconds for products to fully render
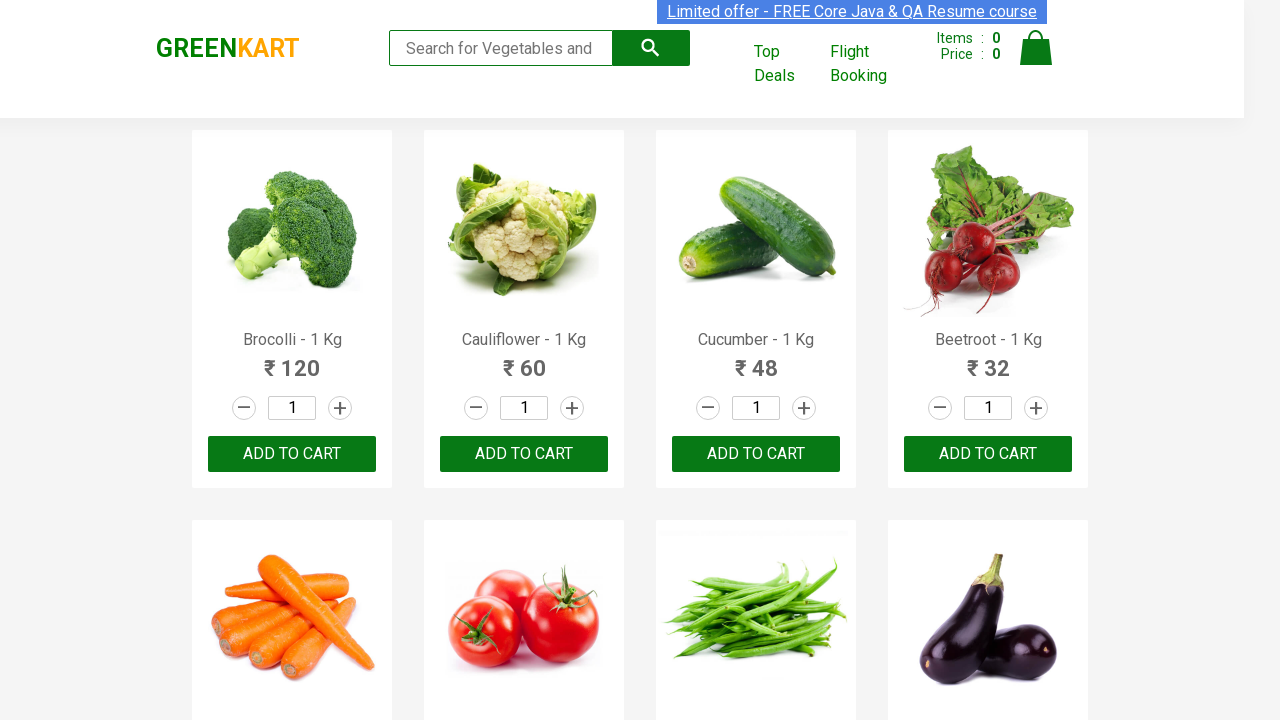

Found 30 products available on page
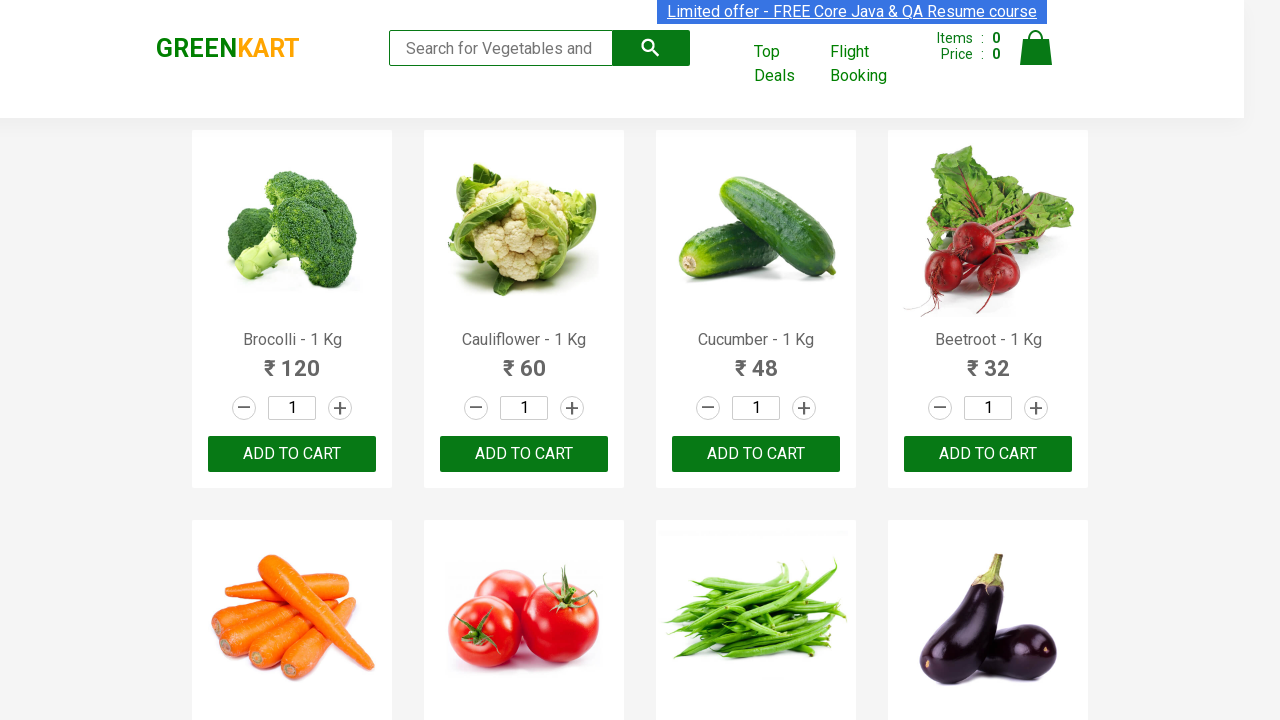

Selected random product at index 29
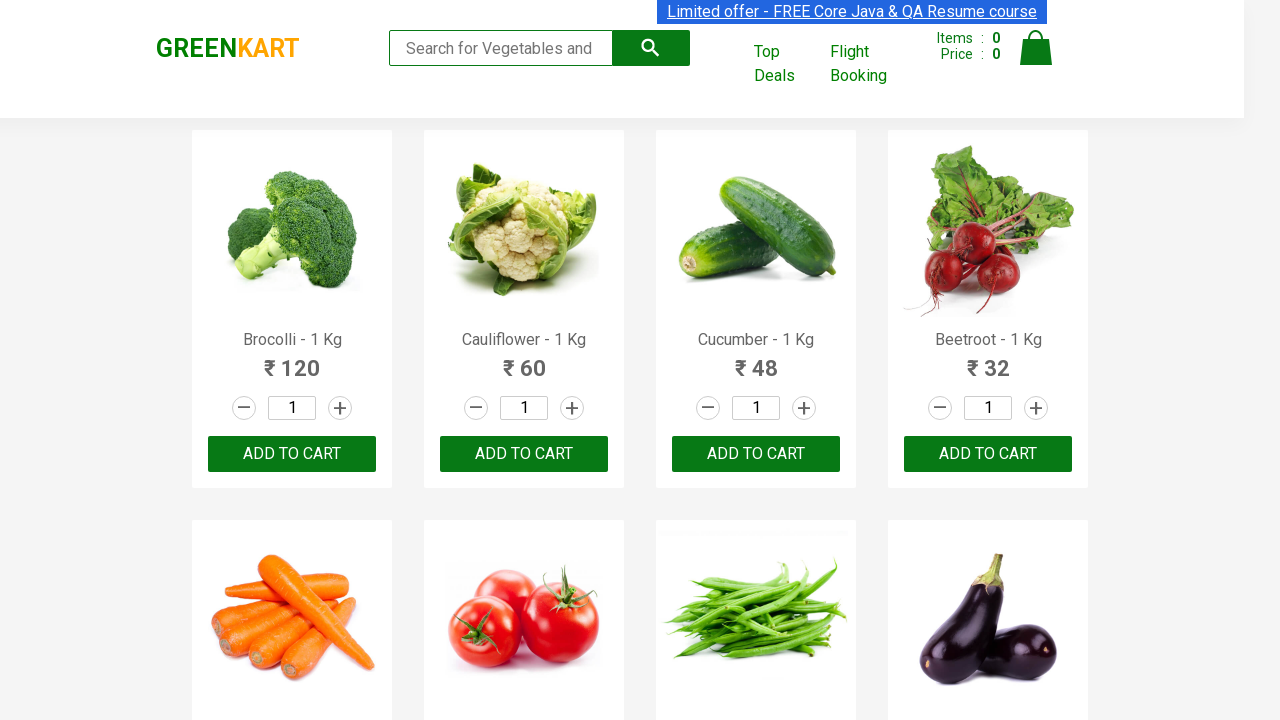

Will increment product quantity 3 times
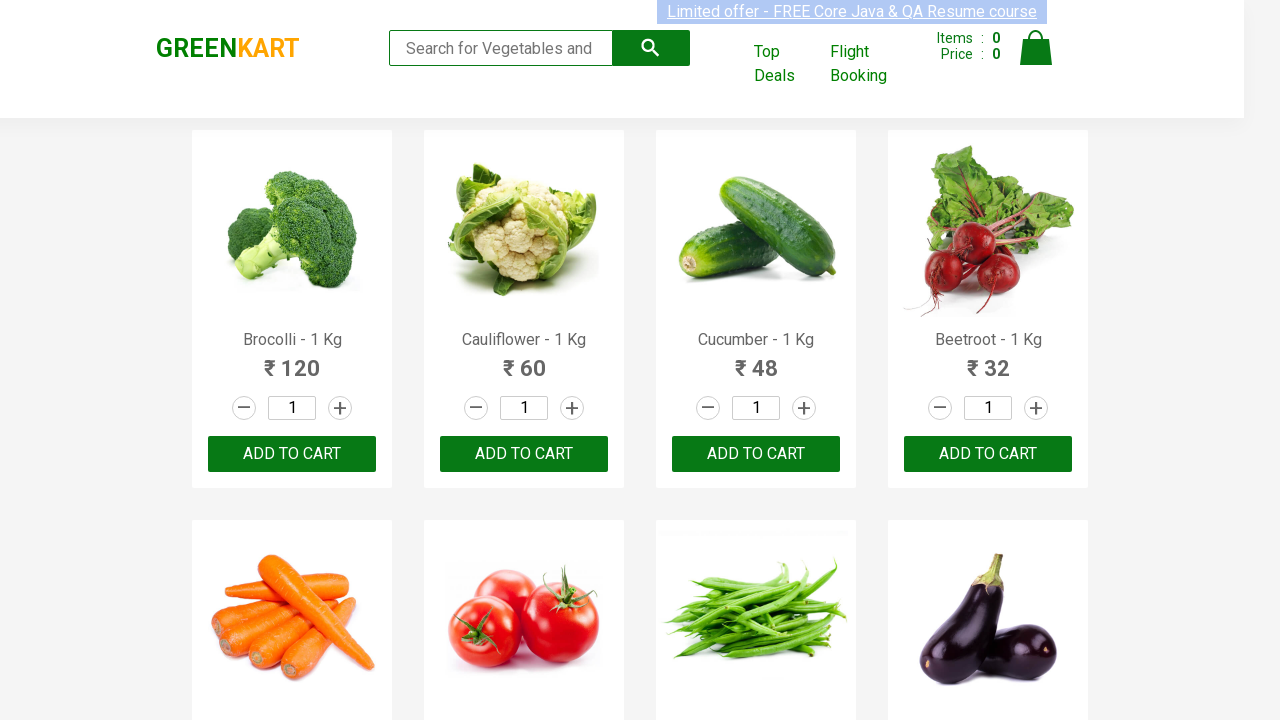

Incremented product quantity (increment 1 of 3) at (572, 523) on .products .product >> nth=29 >> .increment
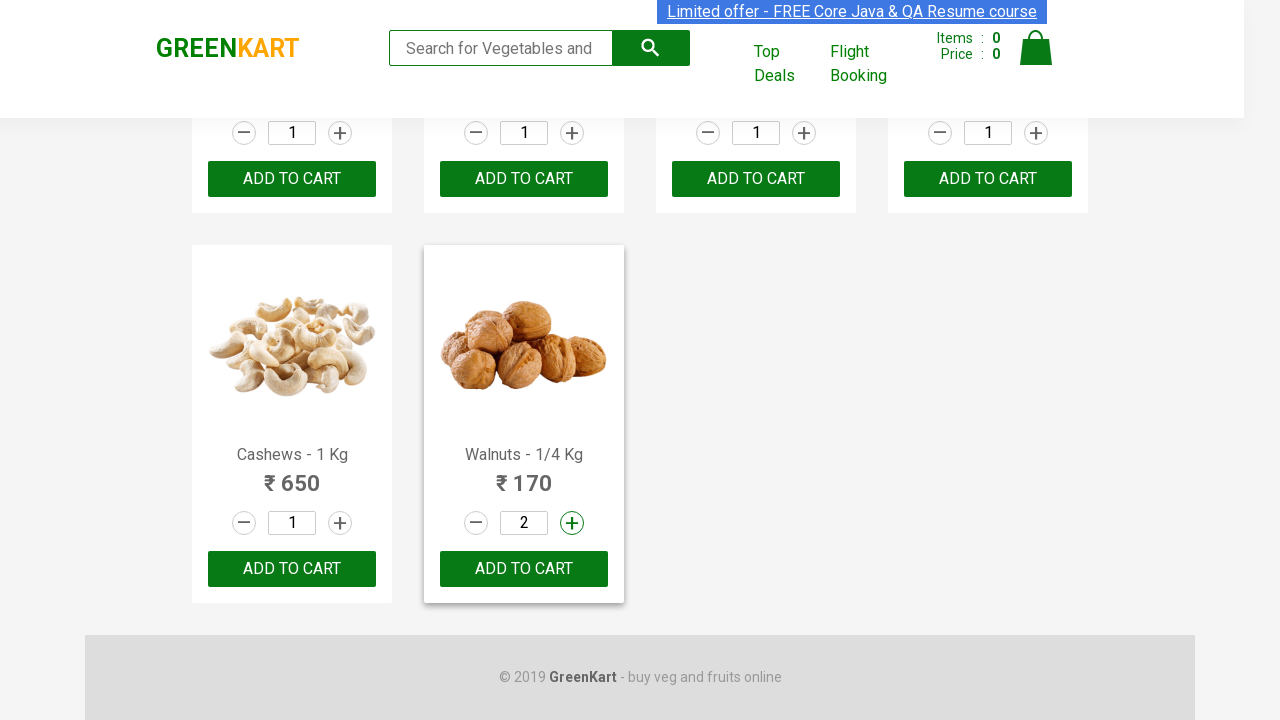

Incremented product quantity (increment 2 of 3) at (572, 523) on .products .product >> nth=29 >> .increment
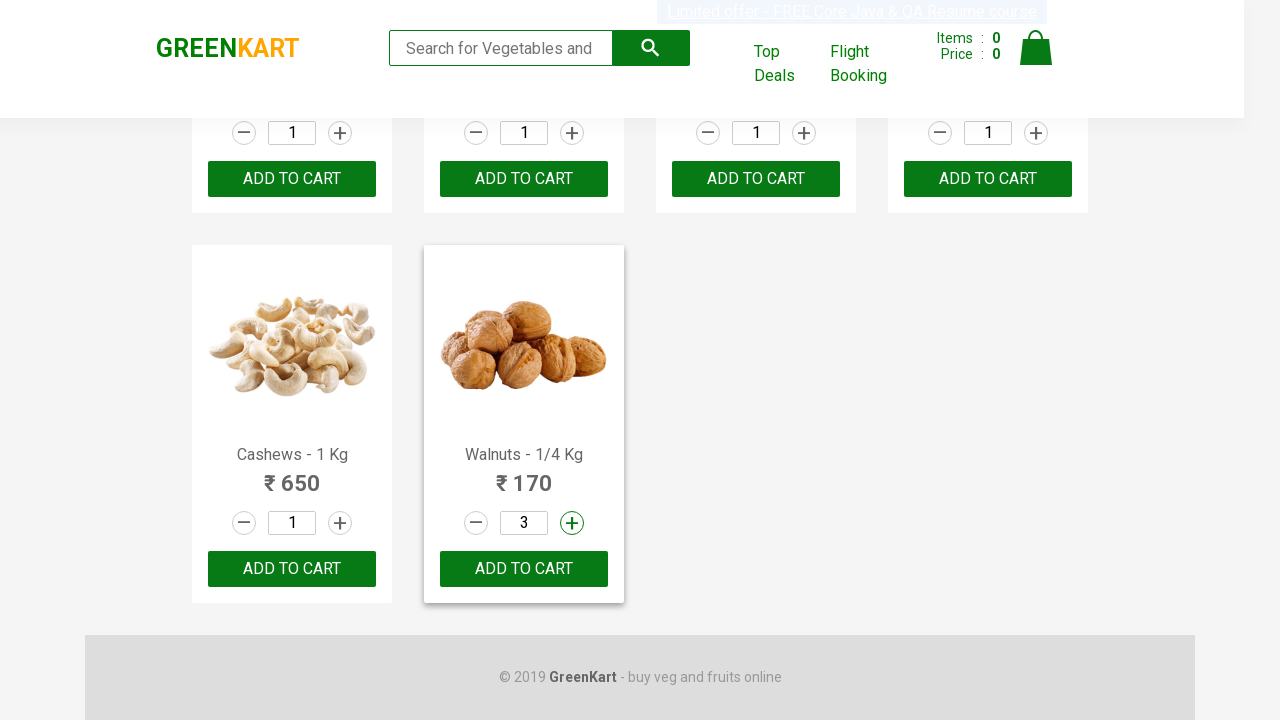

Incremented product quantity (increment 3 of 3) at (572, 523) on .products .product >> nth=29 >> .increment
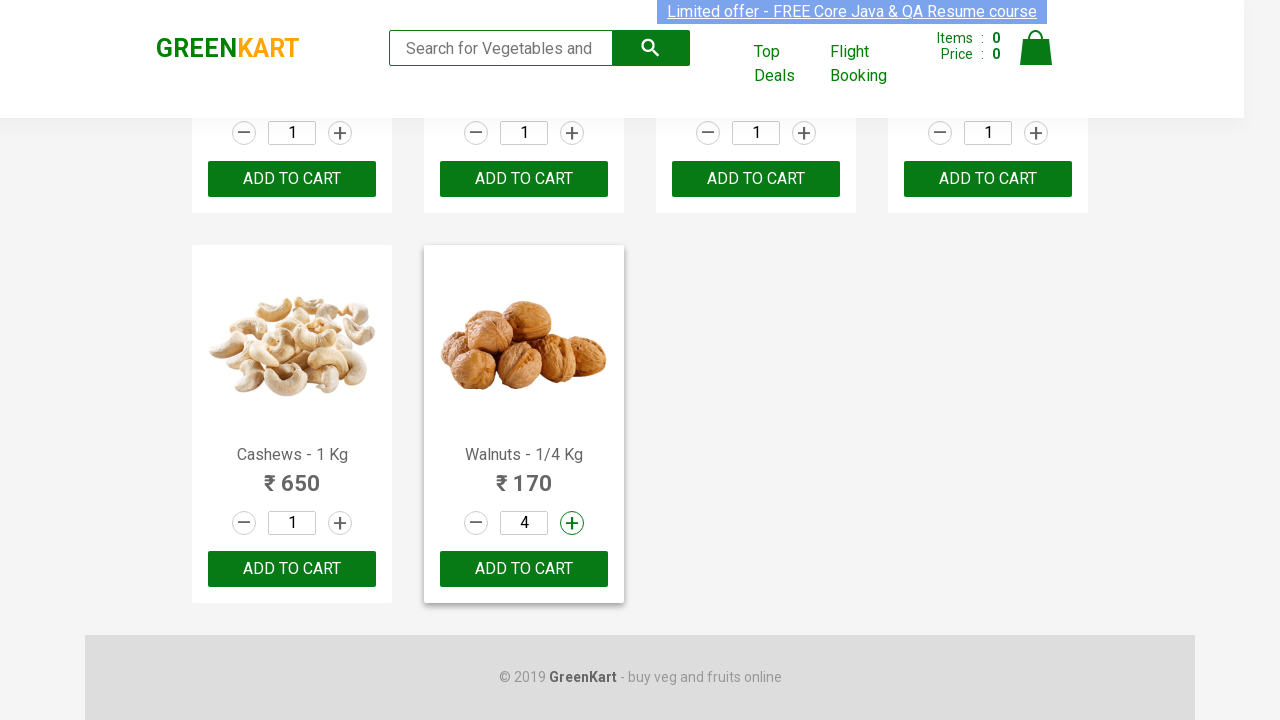

Clicked ADD TO CART button for product 1 with quantity 4 at (524, 569) on .products .product >> nth=29 >> .product-action button
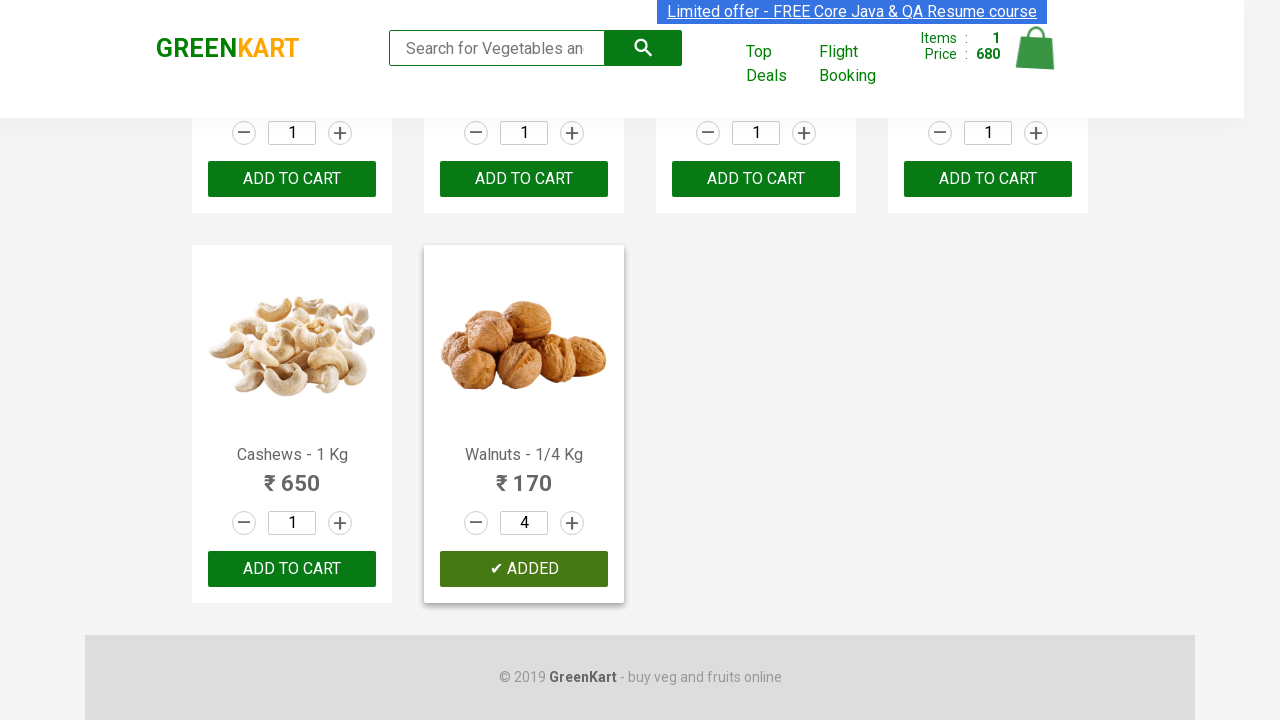

Selected random product at index 19
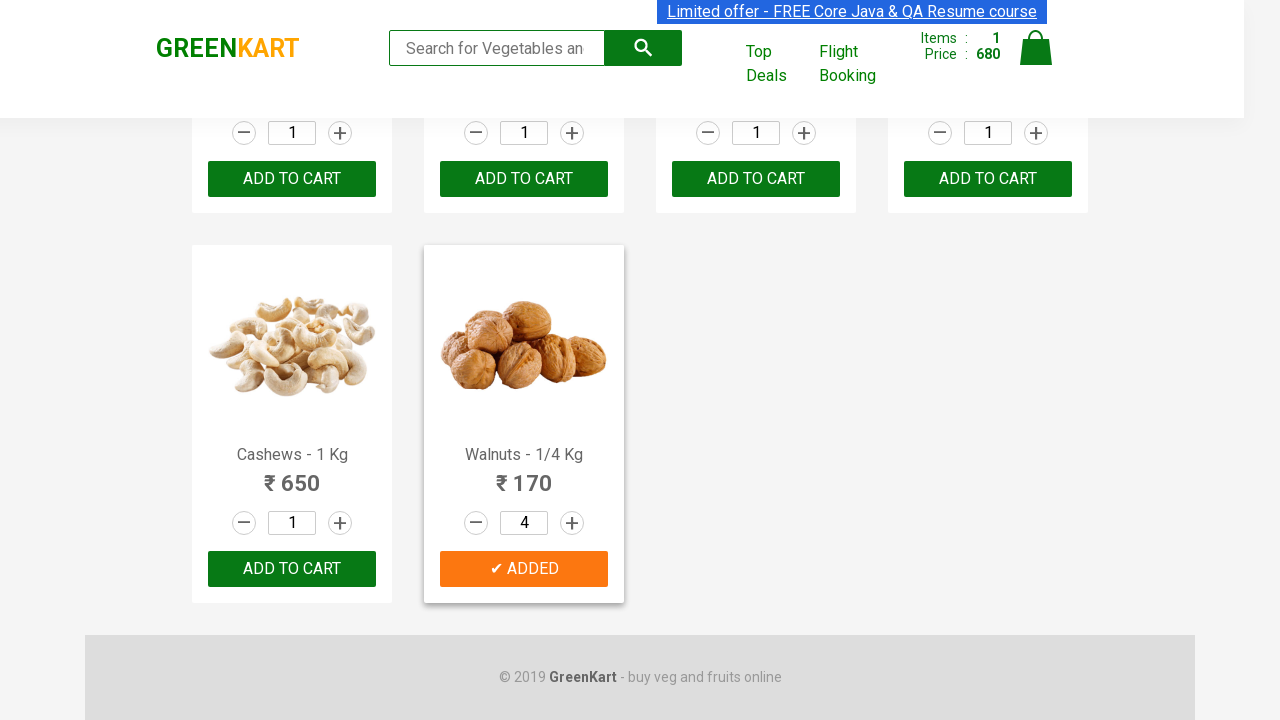

Will increment product quantity 9 times
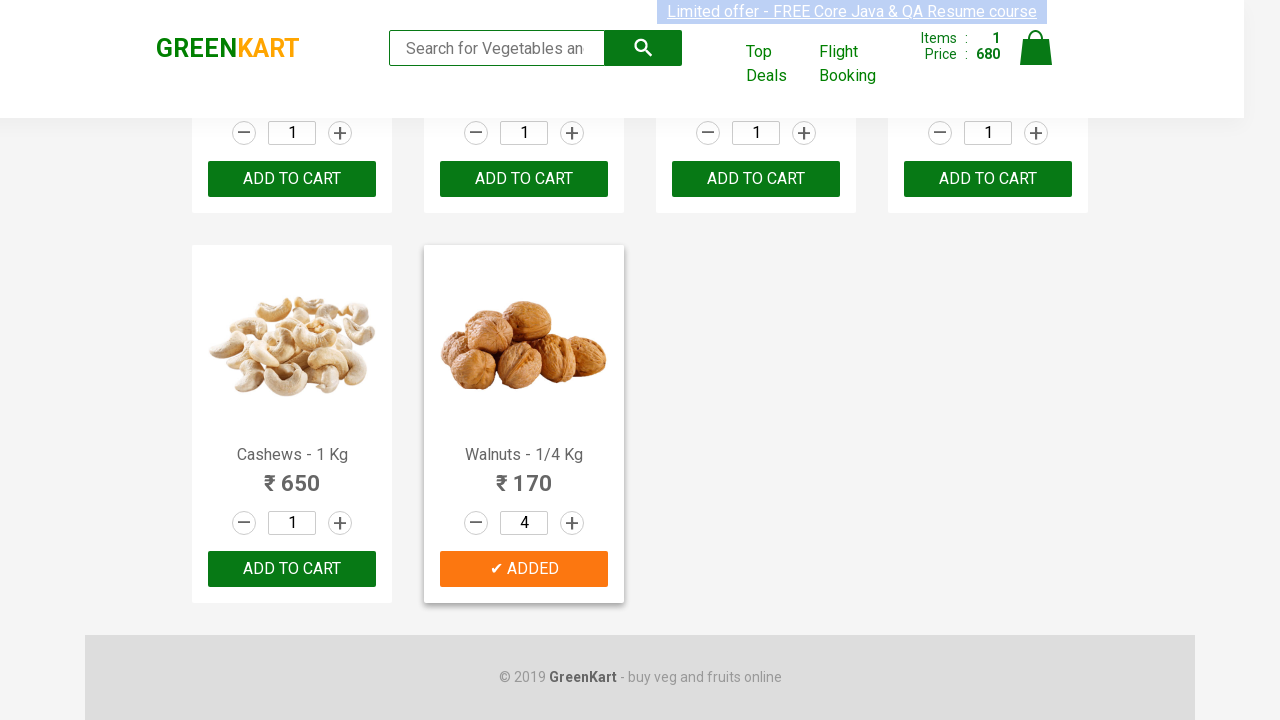

Incremented product quantity (increment 1 of 9) at (1036, 360) on .products .product >> nth=19 >> .increment
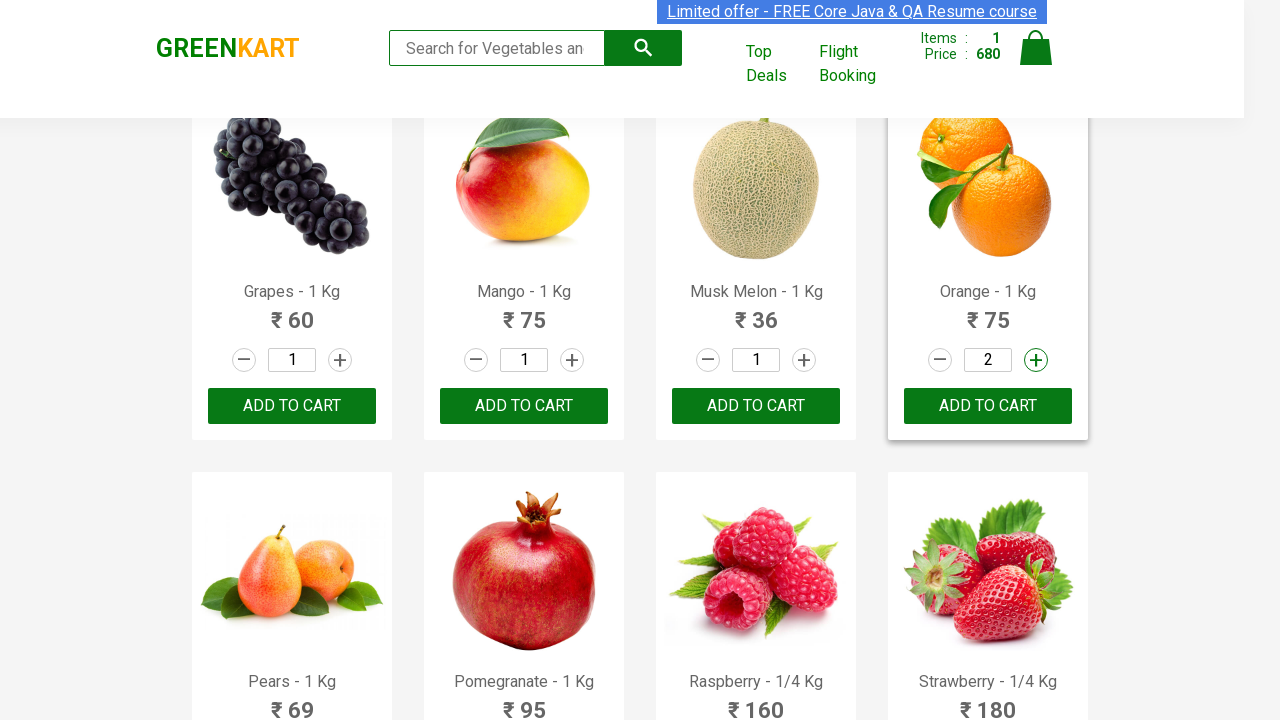

Incremented product quantity (increment 2 of 9) at (1036, 360) on .products .product >> nth=19 >> .increment
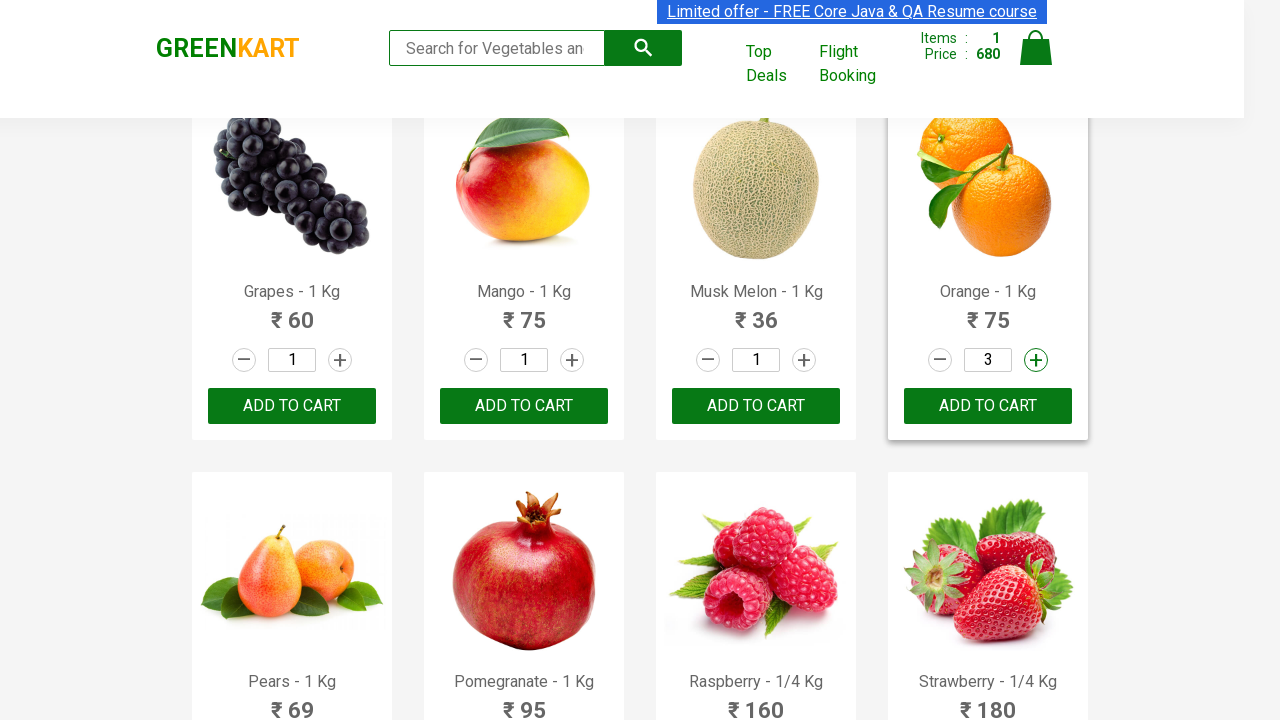

Incremented product quantity (increment 3 of 9) at (1036, 360) on .products .product >> nth=19 >> .increment
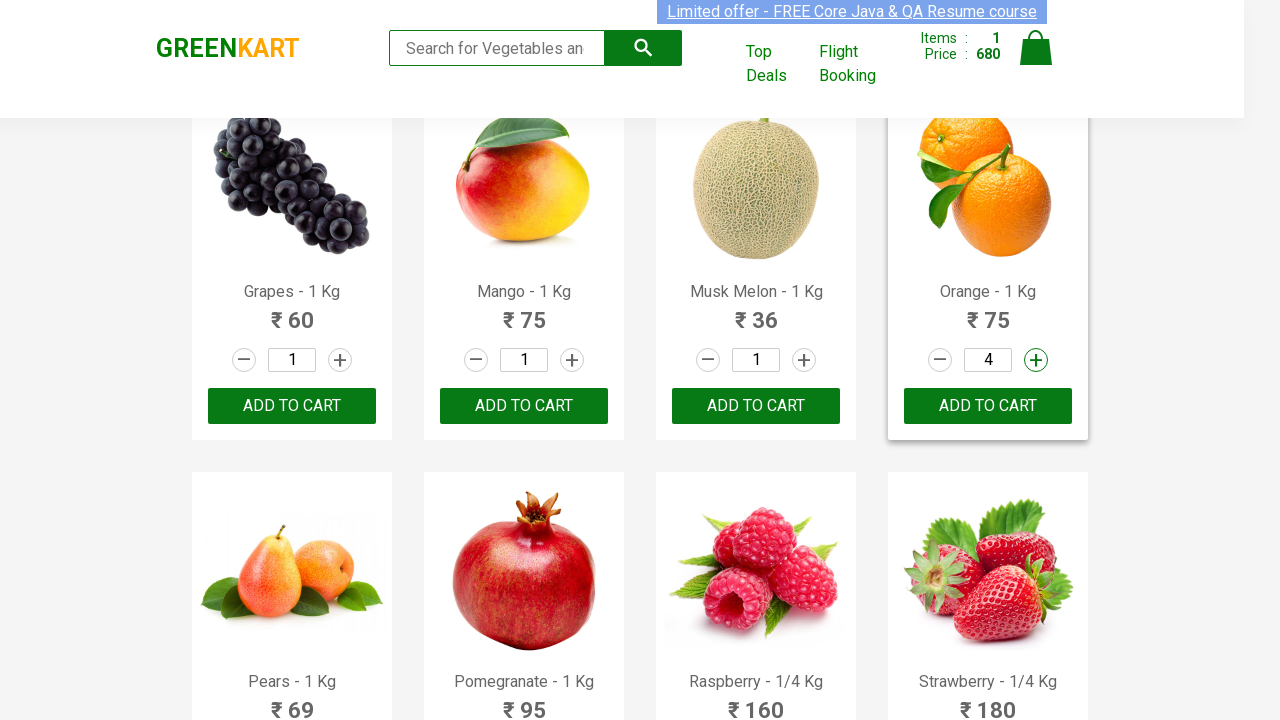

Incremented product quantity (increment 4 of 9) at (1036, 360) on .products .product >> nth=19 >> .increment
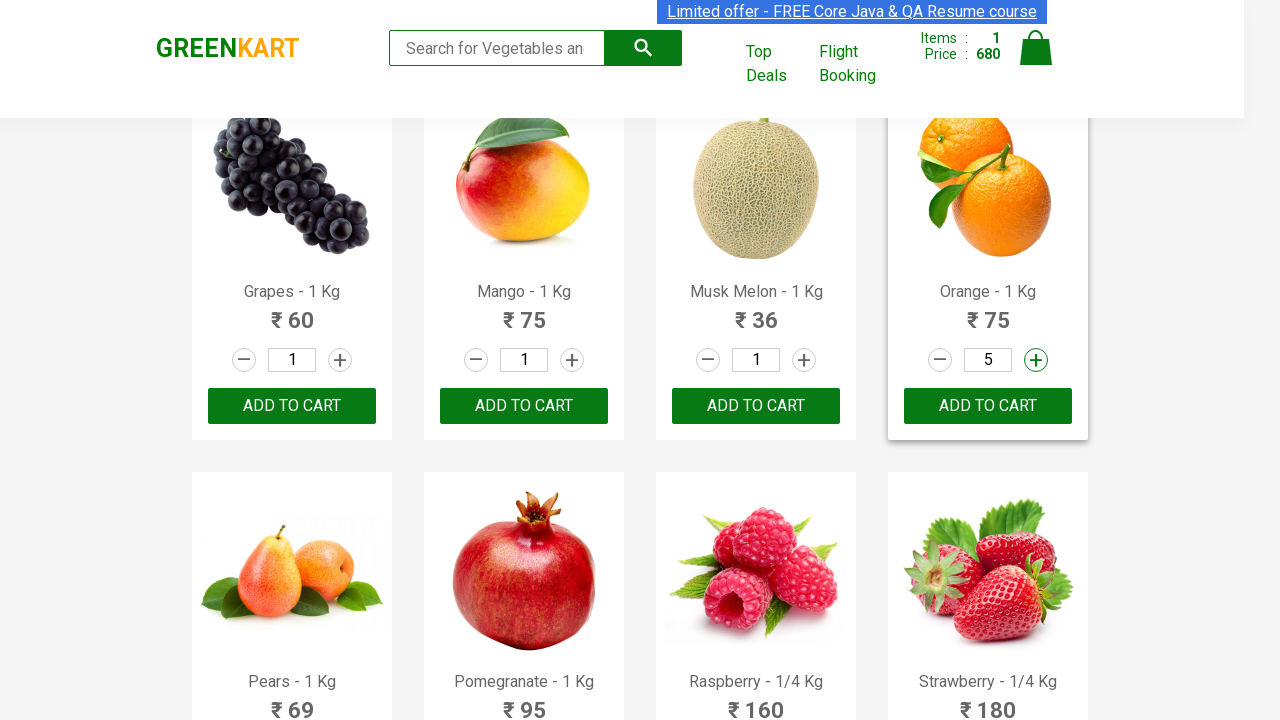

Incremented product quantity (increment 5 of 9) at (1036, 360) on .products .product >> nth=19 >> .increment
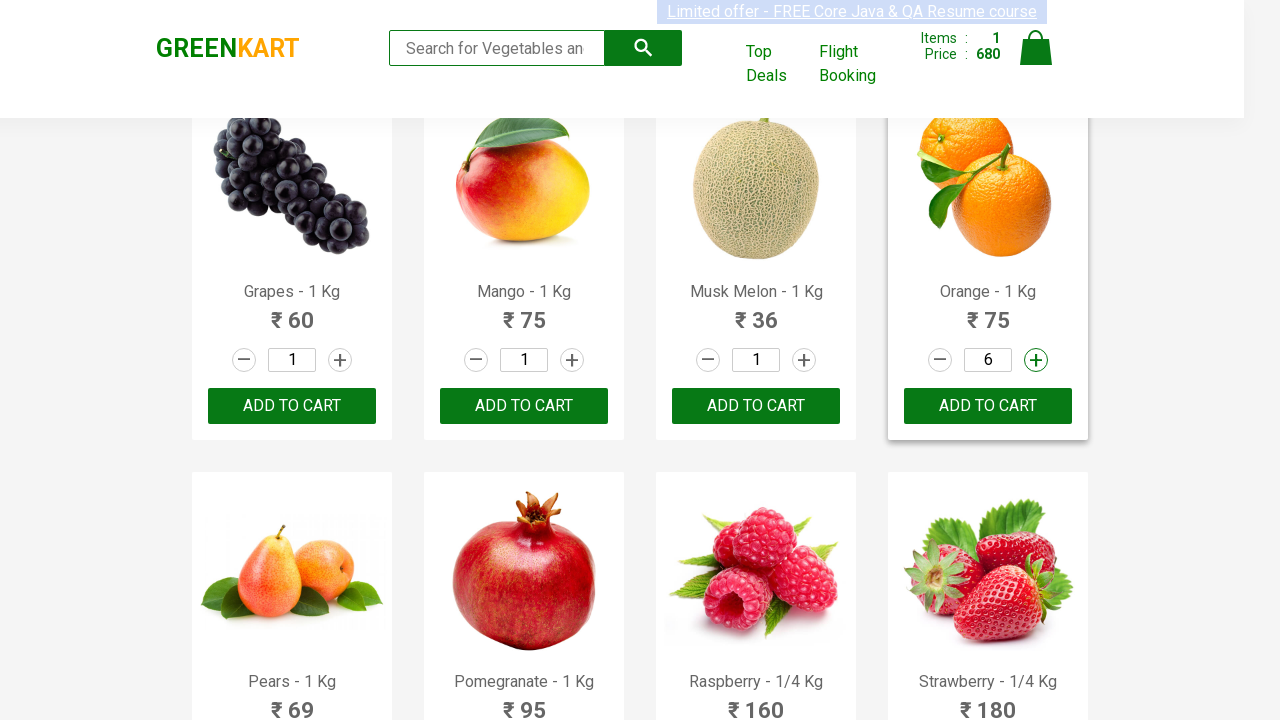

Incremented product quantity (increment 6 of 9) at (1036, 360) on .products .product >> nth=19 >> .increment
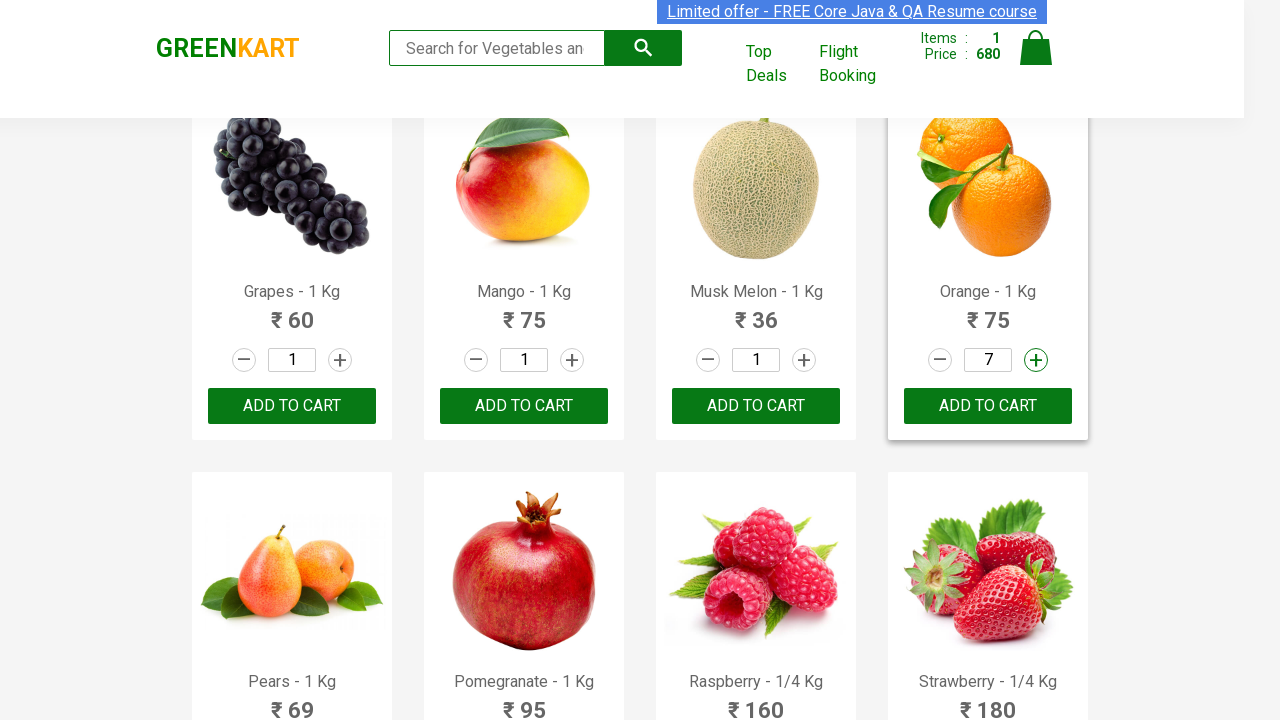

Incremented product quantity (increment 7 of 9) at (1036, 360) on .products .product >> nth=19 >> .increment
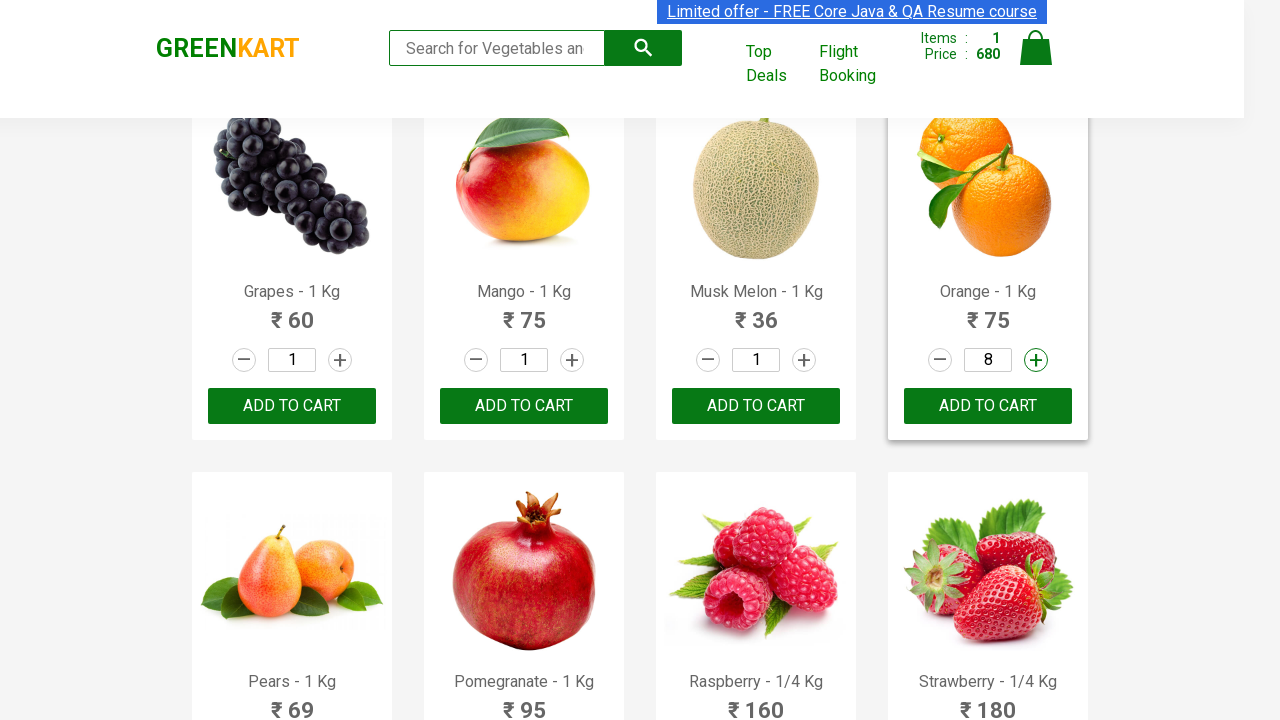

Incremented product quantity (increment 8 of 9) at (1036, 360) on .products .product >> nth=19 >> .increment
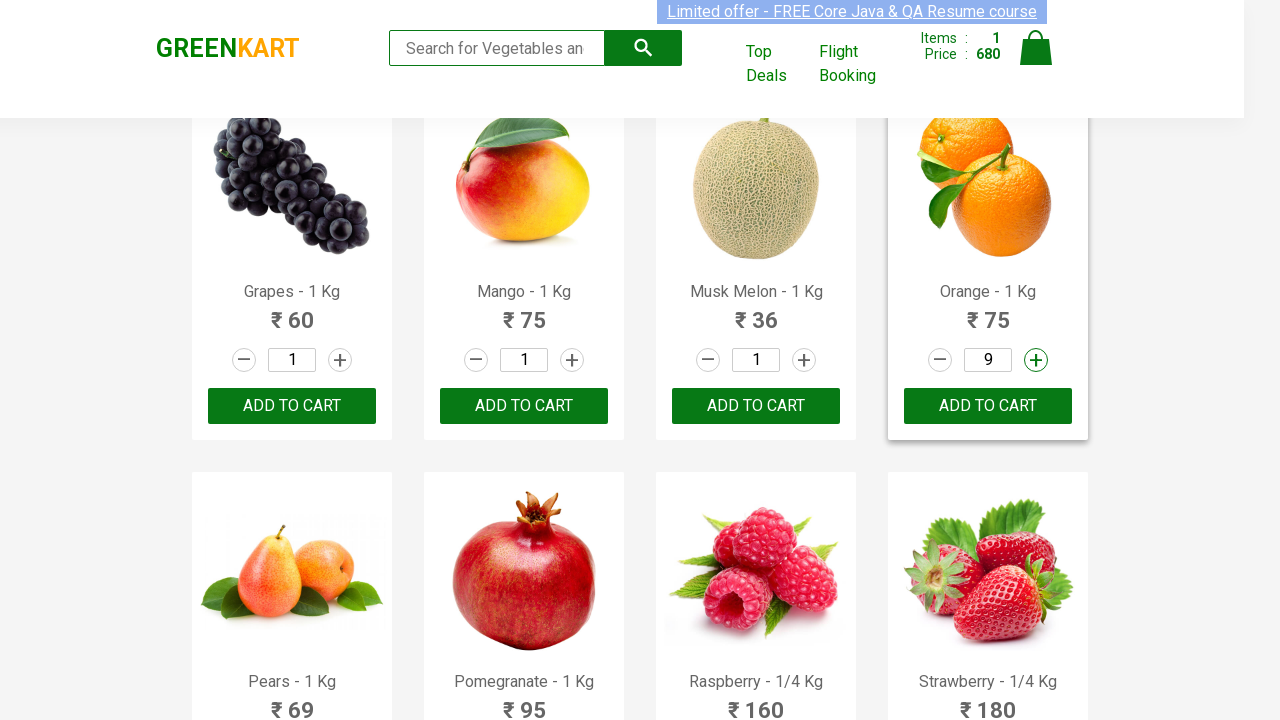

Incremented product quantity (increment 9 of 9) at (1036, 360) on .products .product >> nth=19 >> .increment
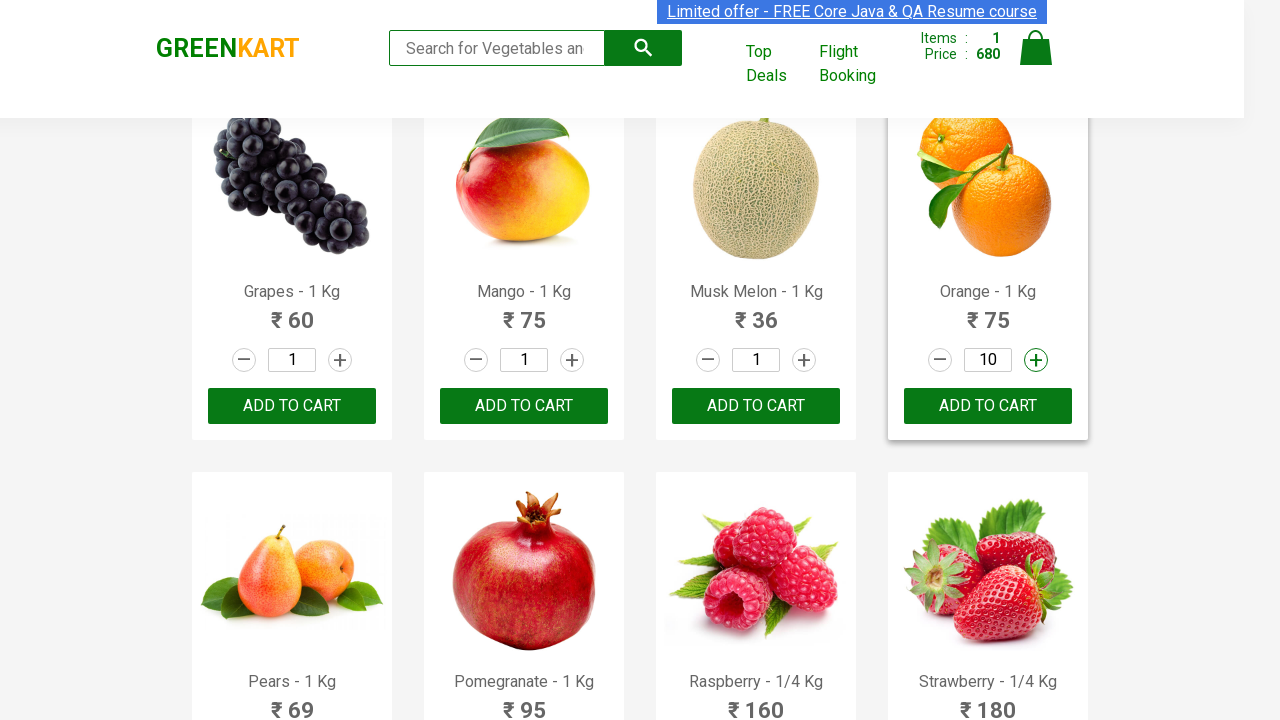

Clicked ADD TO CART button for product 2 with quantity 10 at (988, 406) on .products .product >> nth=19 >> .product-action button
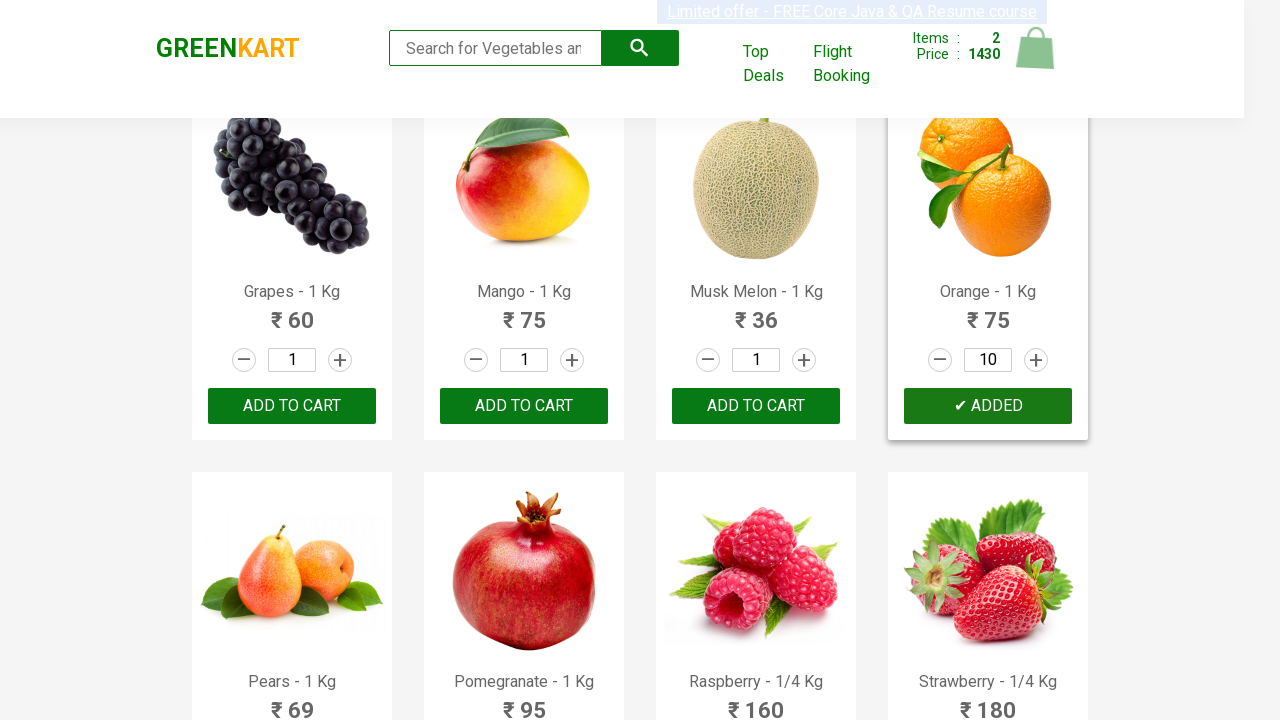

Selected random product at index 26
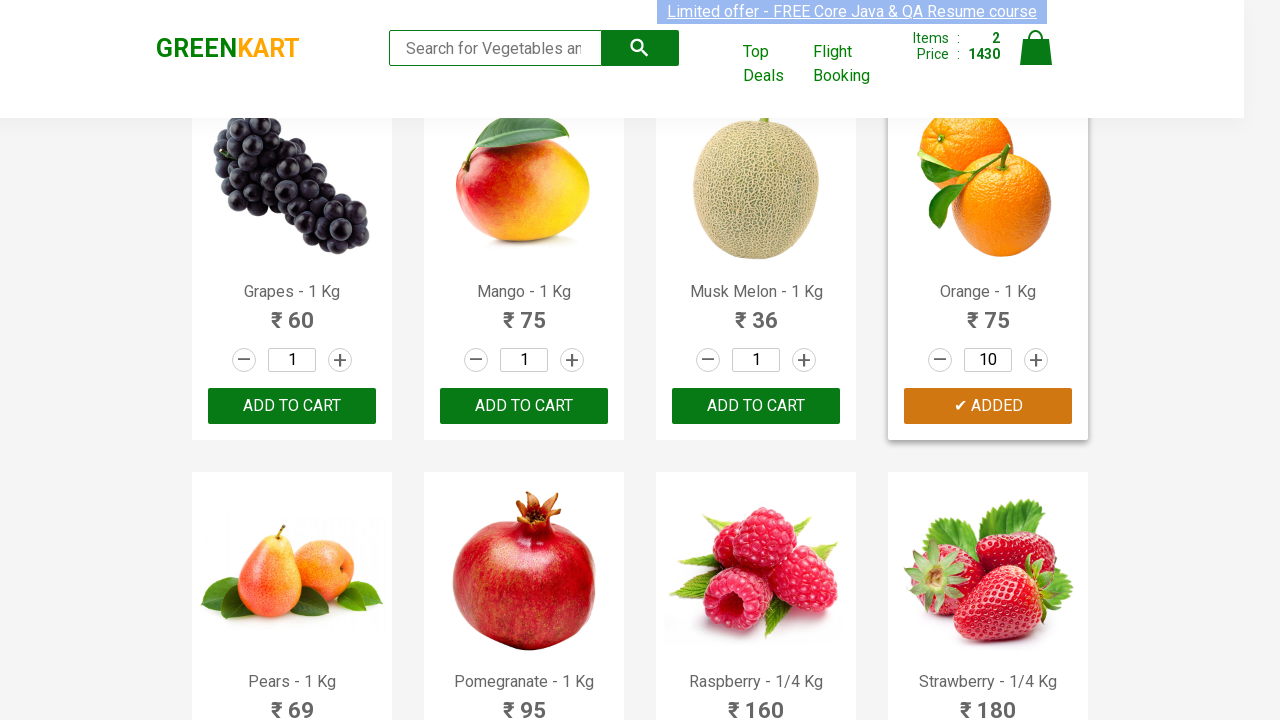

Will increment product quantity 2 times
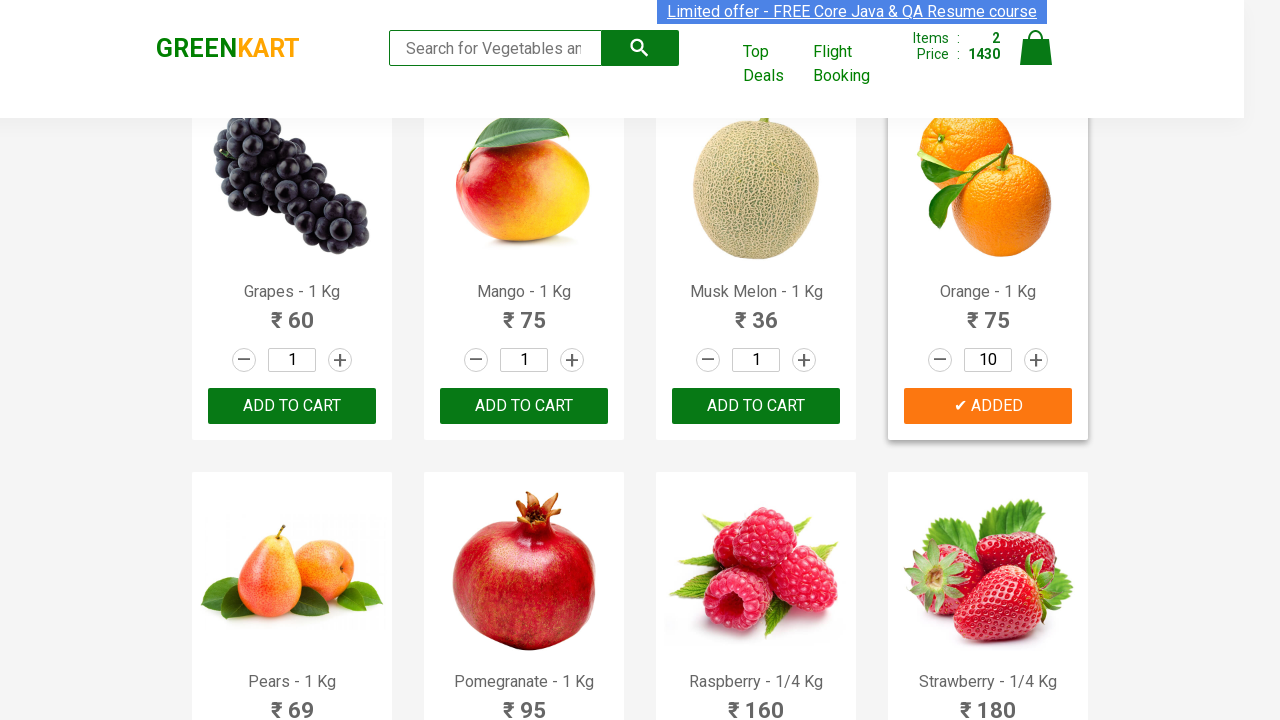

Incremented product quantity (increment 1 of 2) at (804, 360) on .products .product >> nth=26 >> .increment
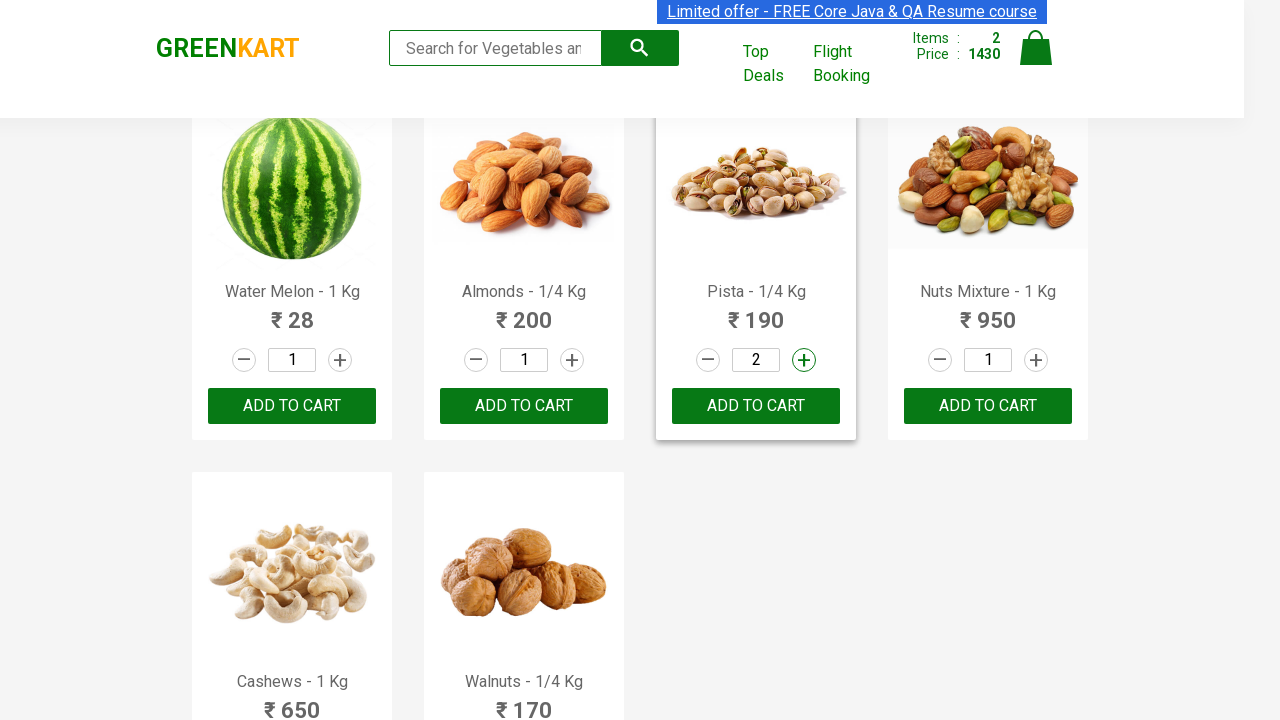

Incremented product quantity (increment 2 of 2) at (804, 360) on .products .product >> nth=26 >> .increment
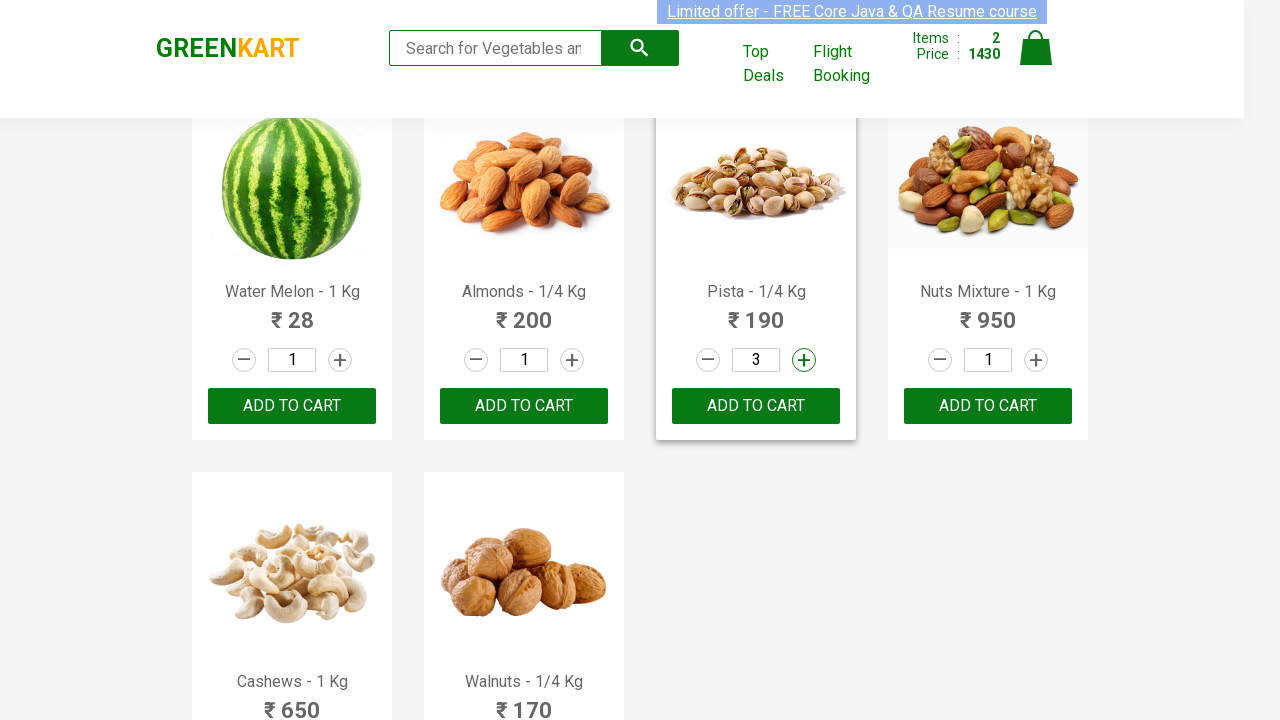

Clicked ADD TO CART button for product 3 with quantity 3 at (756, 406) on .products .product >> nth=26 >> .product-action button
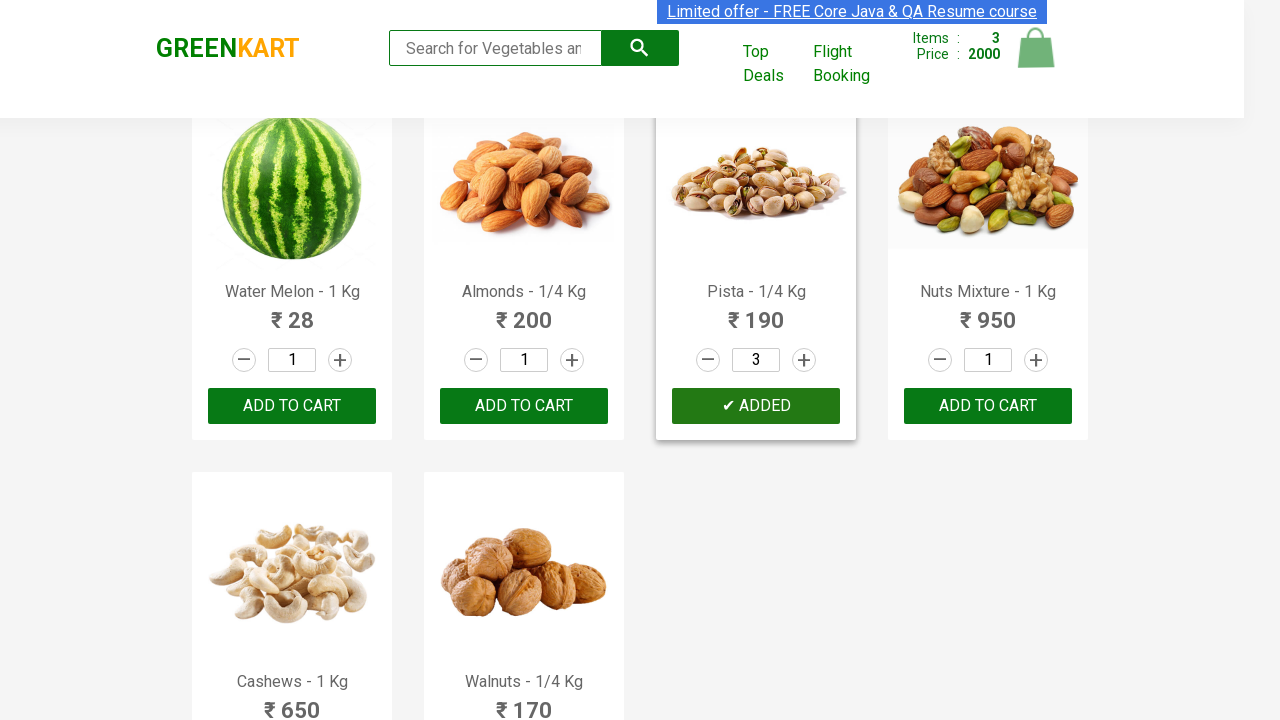

Selected random product at index 0
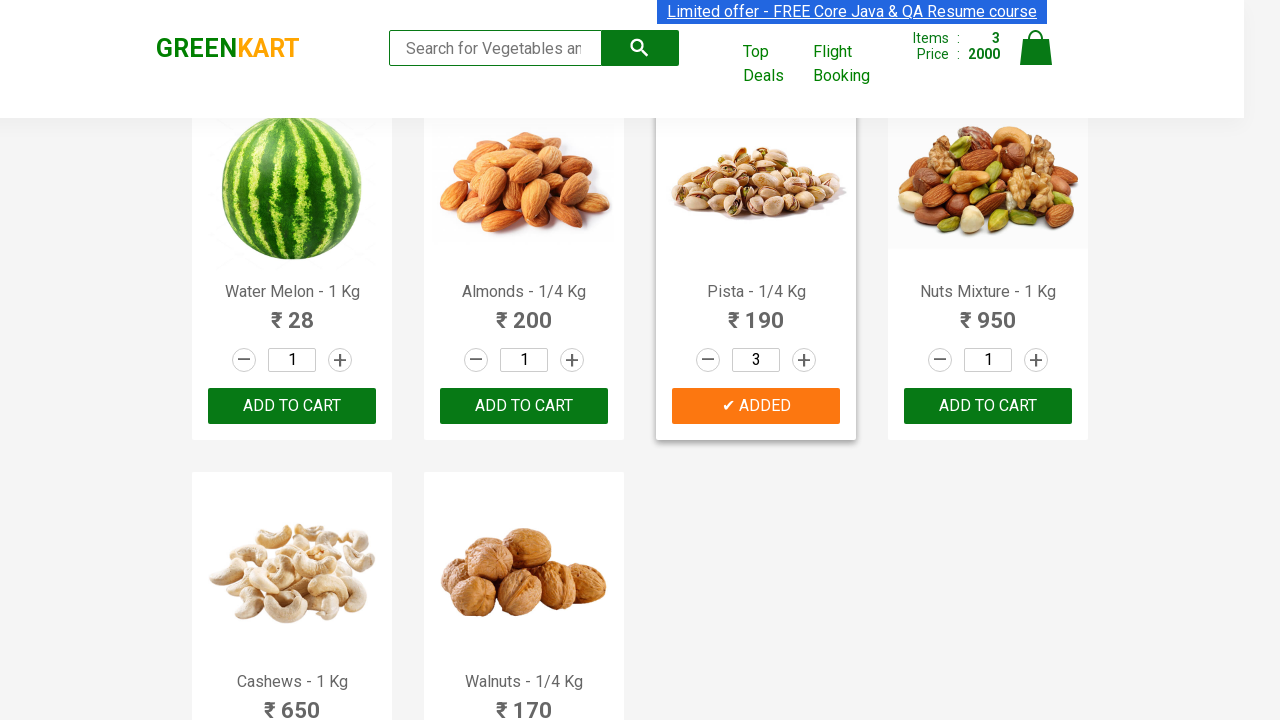

Will increment product quantity 0 times
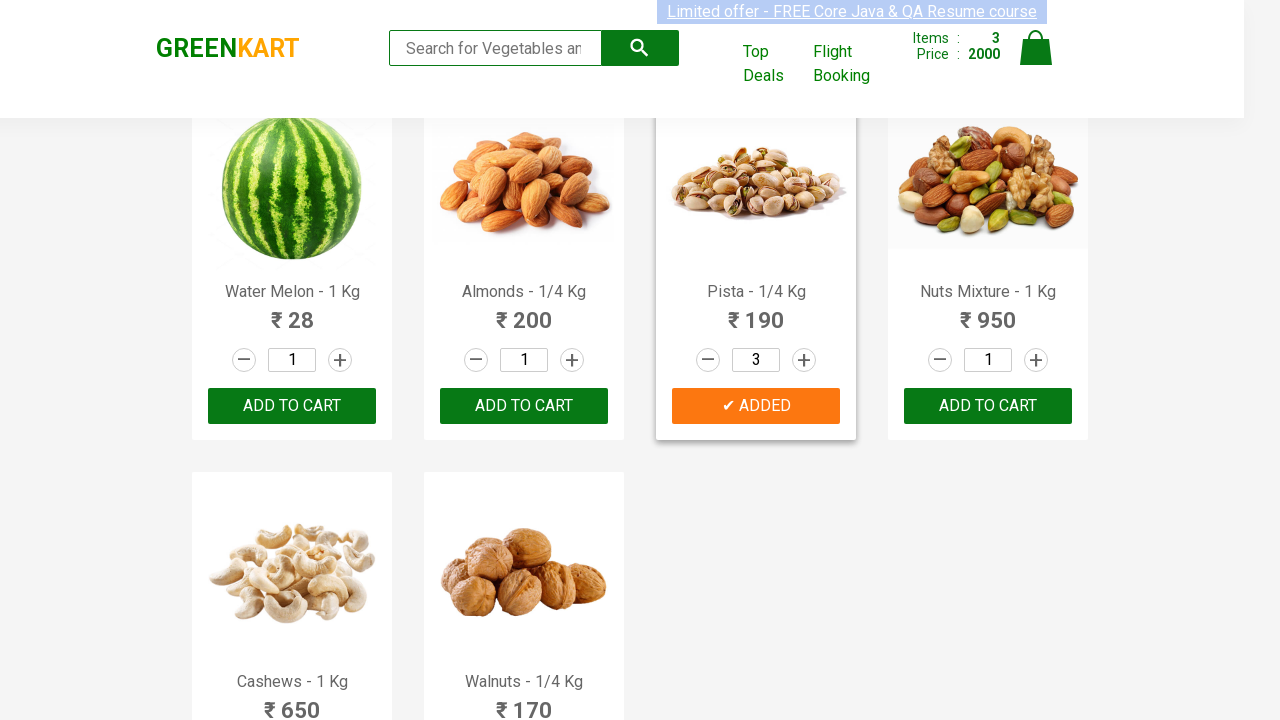

Clicked ADD TO CART button for product 4 with quantity 1 at (292, 360) on .products .product >> nth=0 >> .product-action button
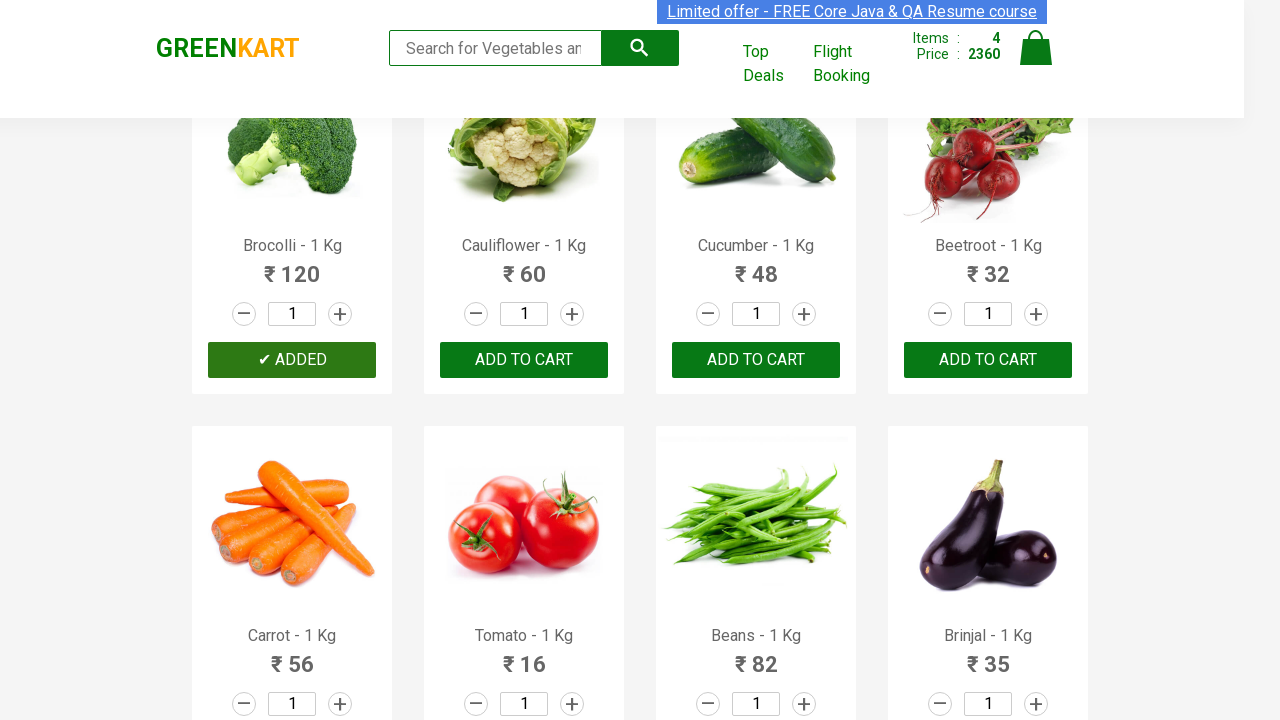

Selected random product at index 12
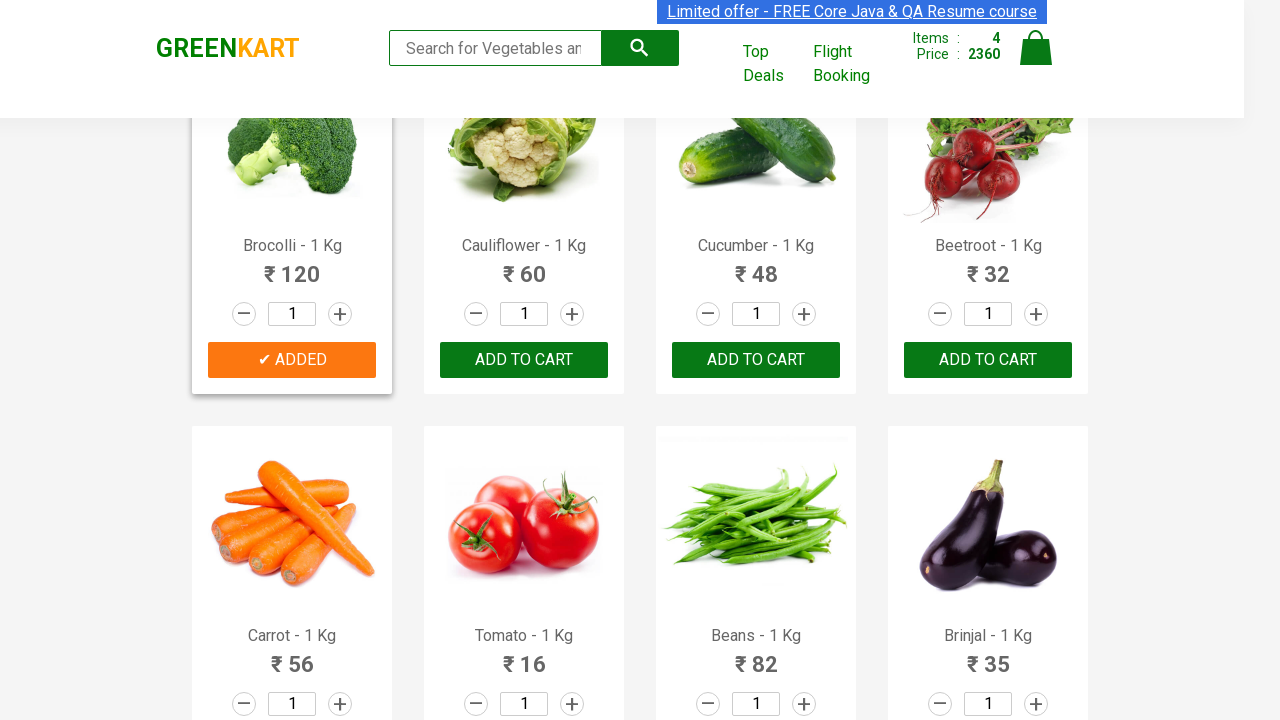

Will increment product quantity 4 times
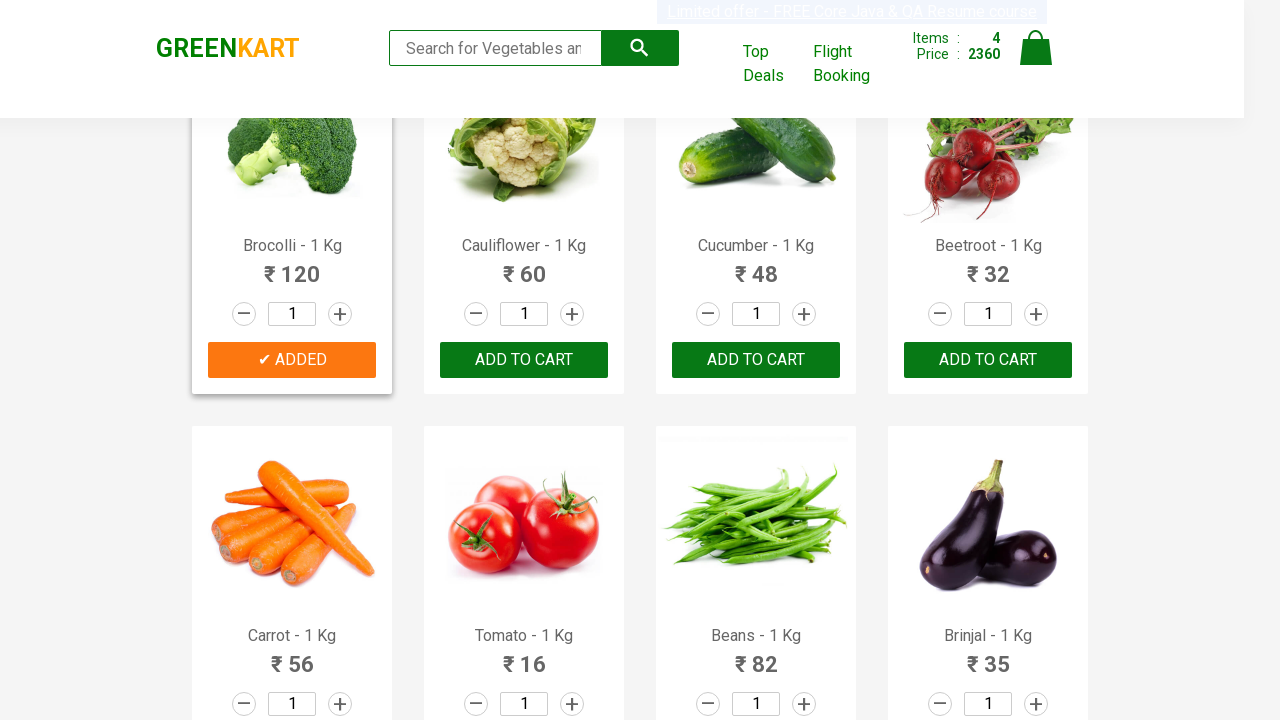

Incremented product quantity (increment 1 of 4) at (340, 360) on .products .product >> nth=12 >> .increment
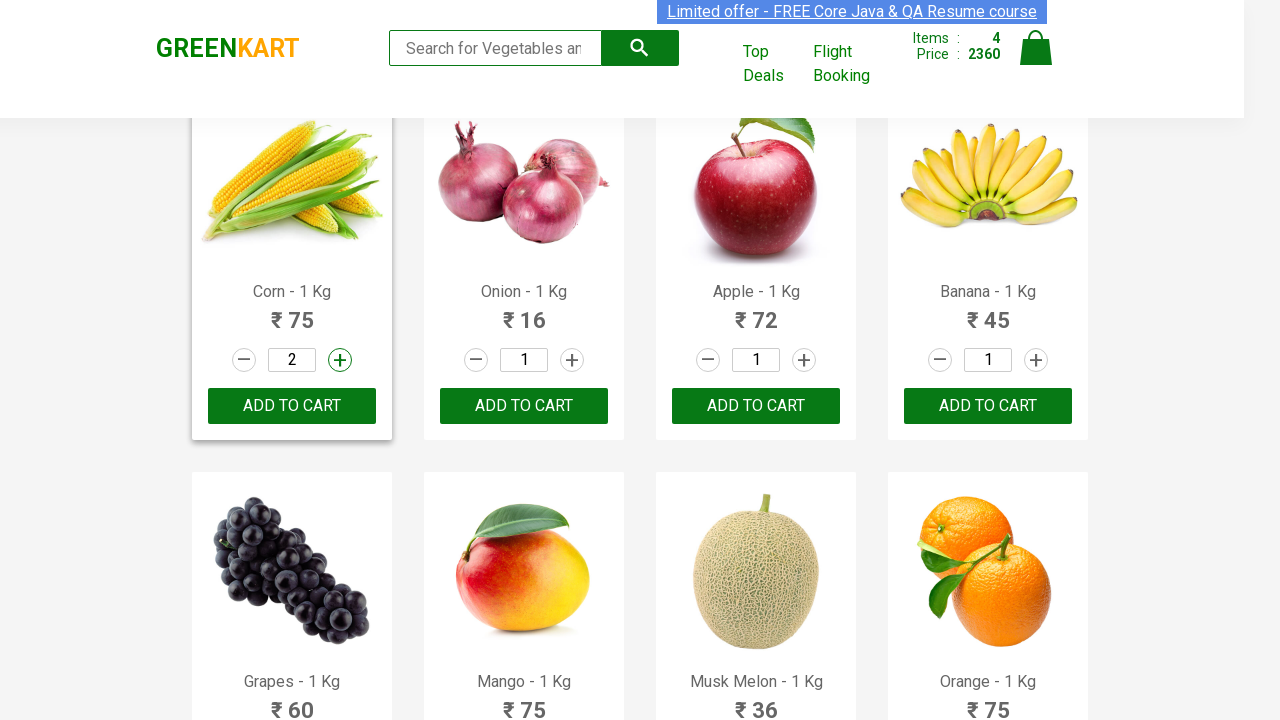

Incremented product quantity (increment 2 of 4) at (340, 360) on .products .product >> nth=12 >> .increment
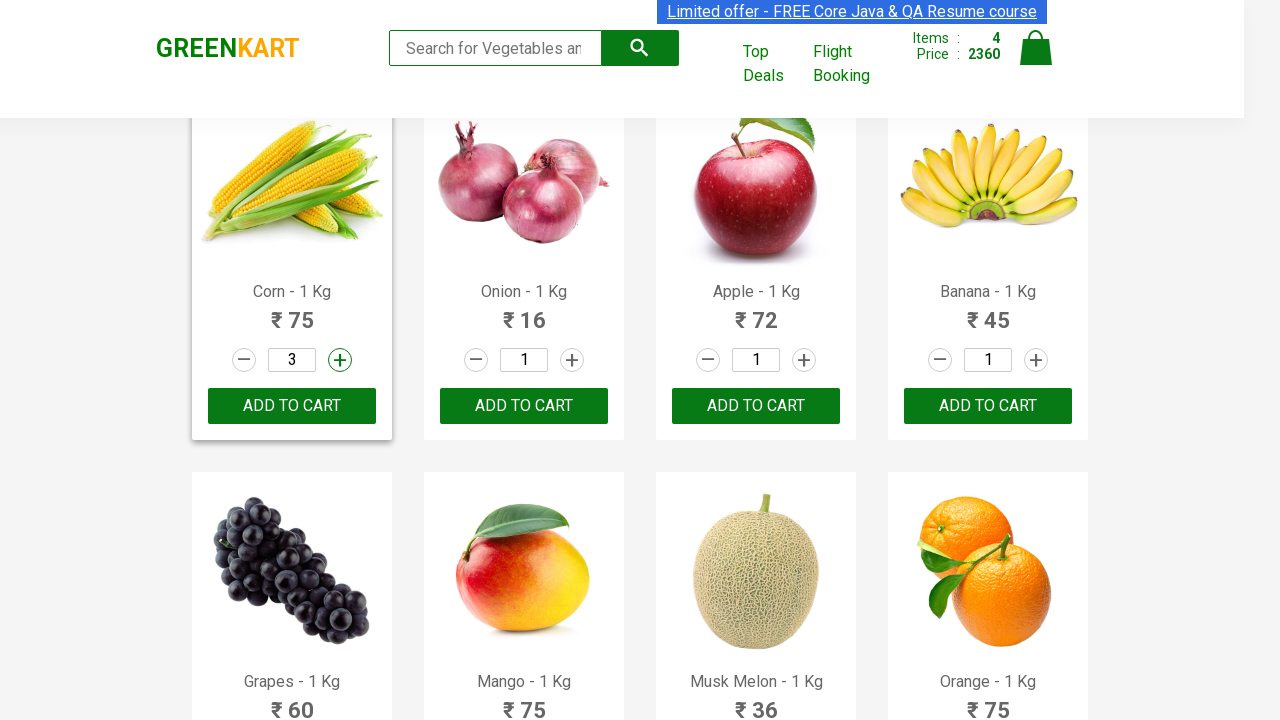

Incremented product quantity (increment 3 of 4) at (340, 360) on .products .product >> nth=12 >> .increment
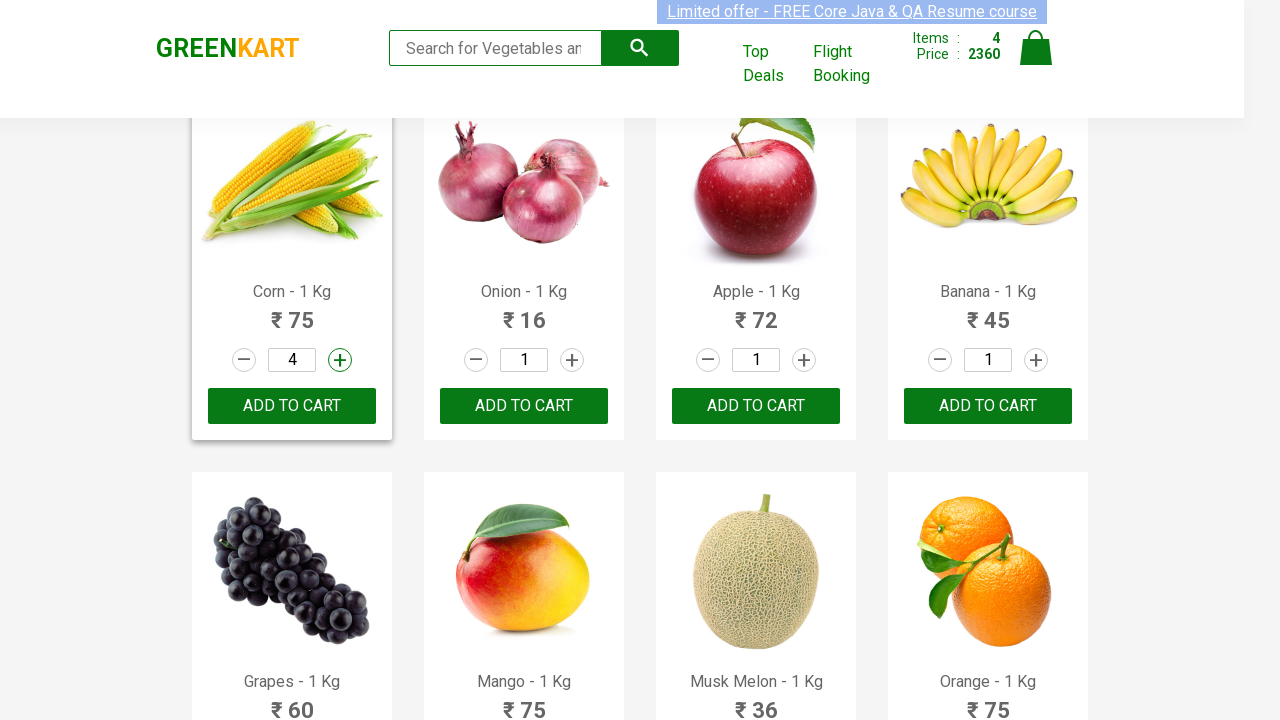

Incremented product quantity (increment 4 of 4) at (340, 360) on .products .product >> nth=12 >> .increment
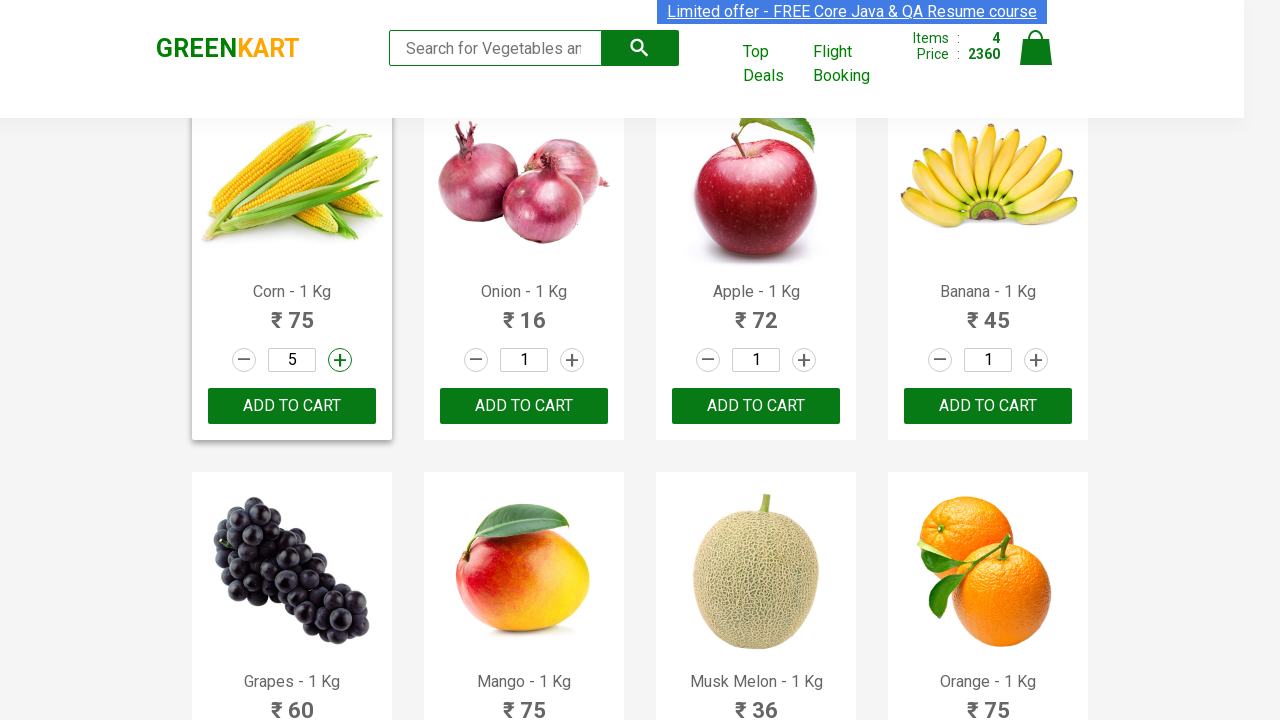

Clicked ADD TO CART button for product 5 with quantity 5 at (292, 406) on .products .product >> nth=12 >> .product-action button
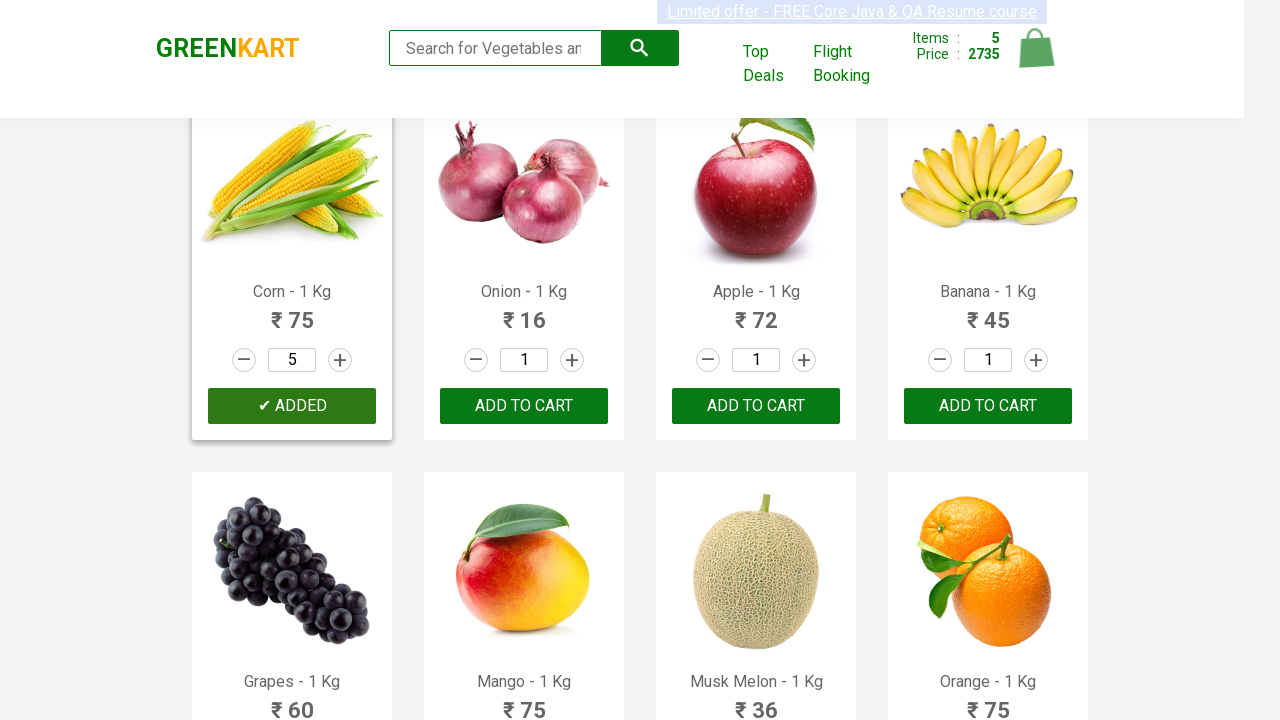

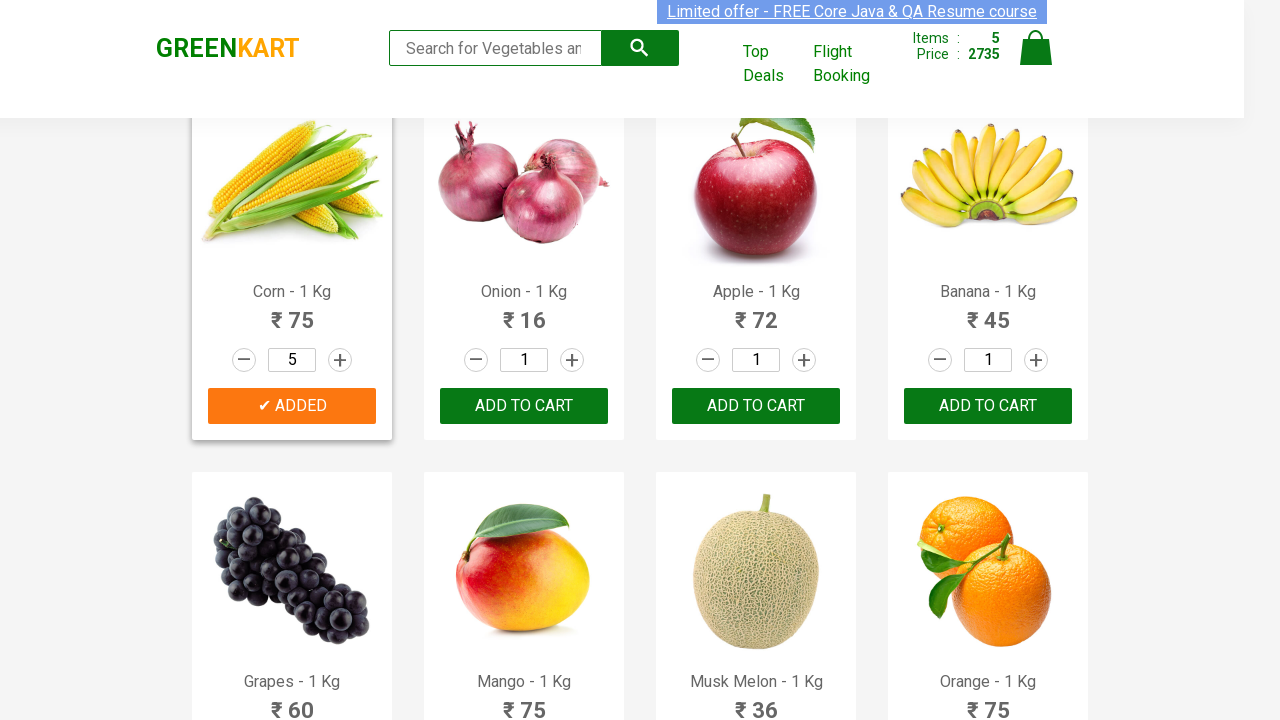